Tests that generated Lorem Ipsum text contains the word "lorem" by generating text multiple times and checking paragraph content.

Starting URL: https://www.lipsum.com/

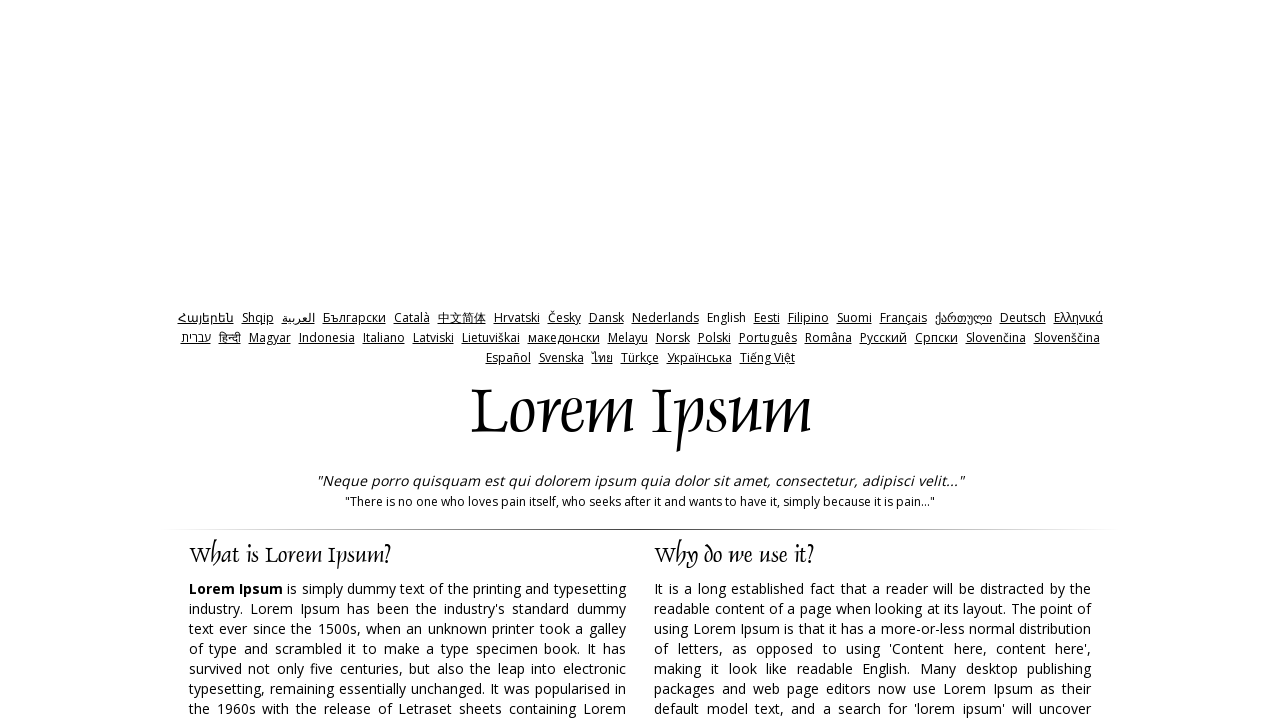

Waited for page to load (domcontentloaded state)
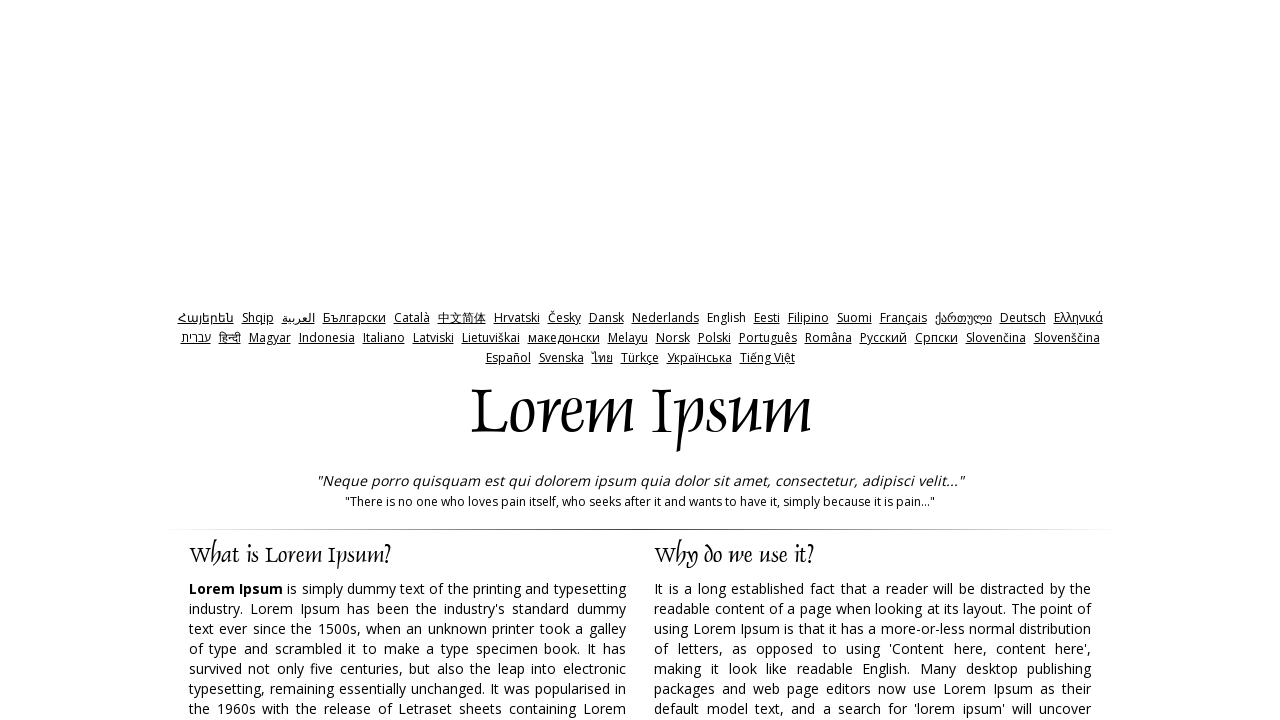

Clicked Generate Lorem Ipsum button (iteration 1/10) at (958, 361) on input[value='Generate Lorem Ipsum']
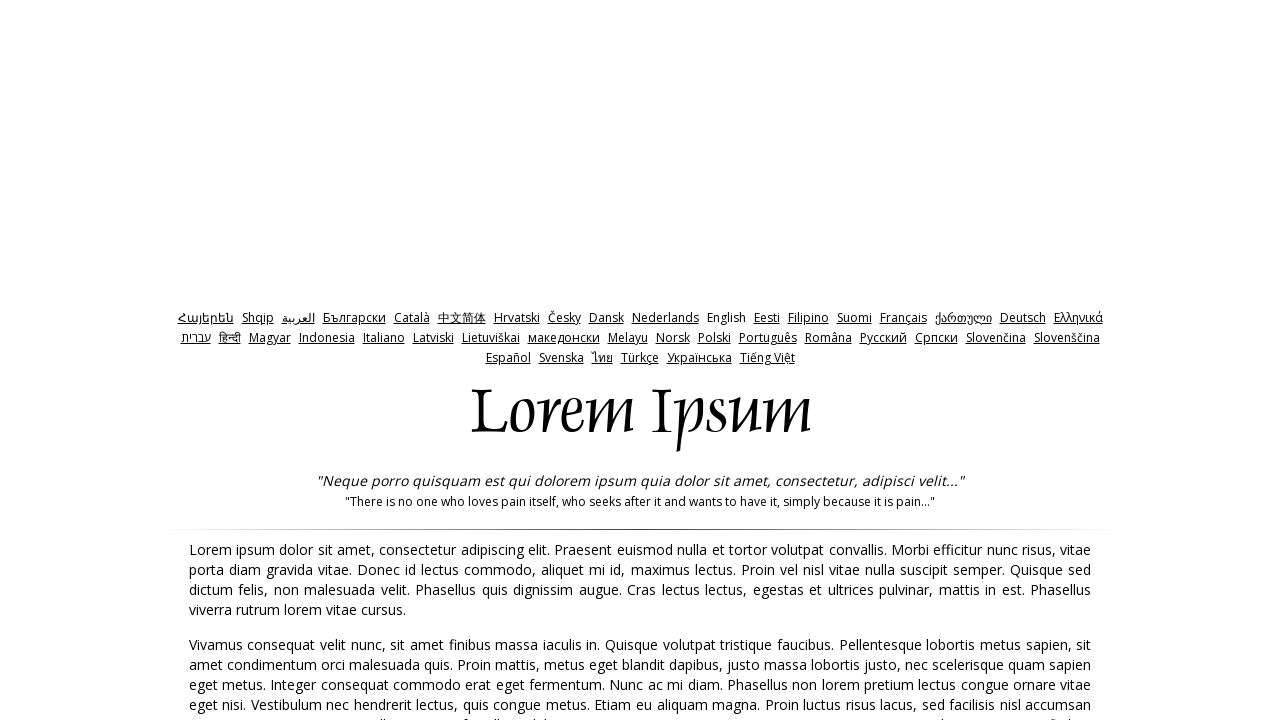

Generated Lorem Ipsum text appeared on page
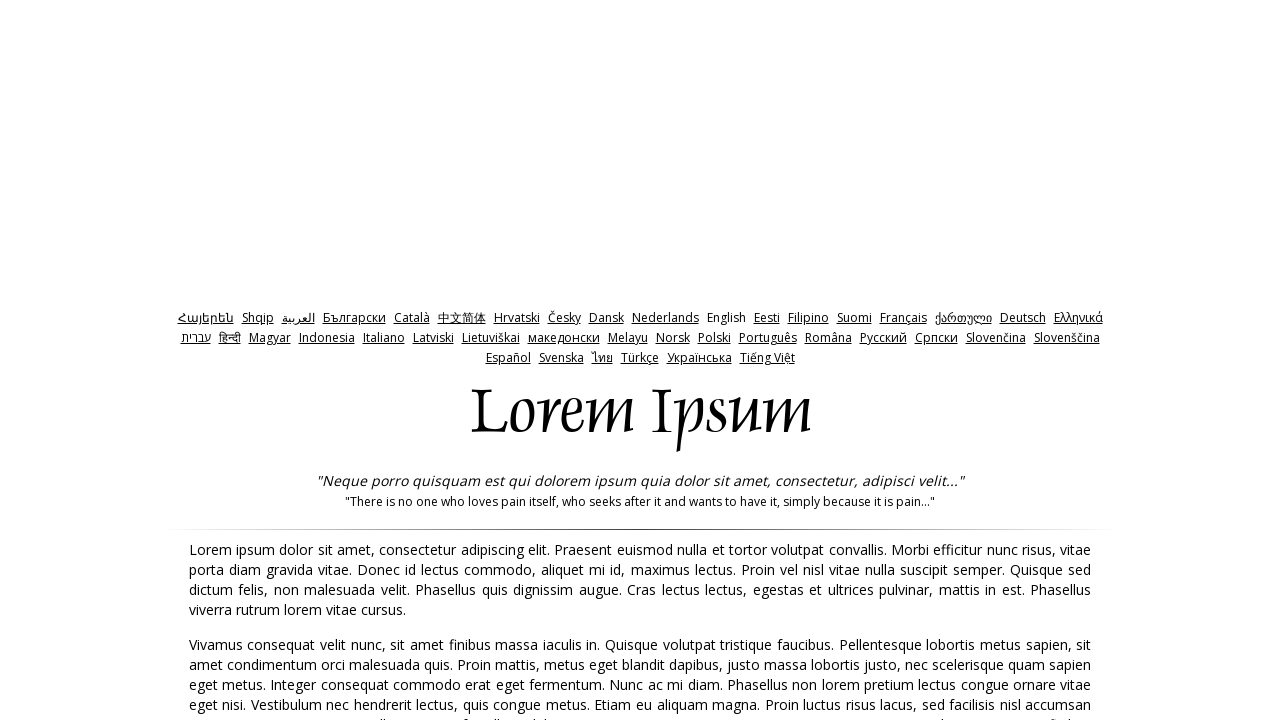

Navigated back to lipsum.com homepage for next iteration
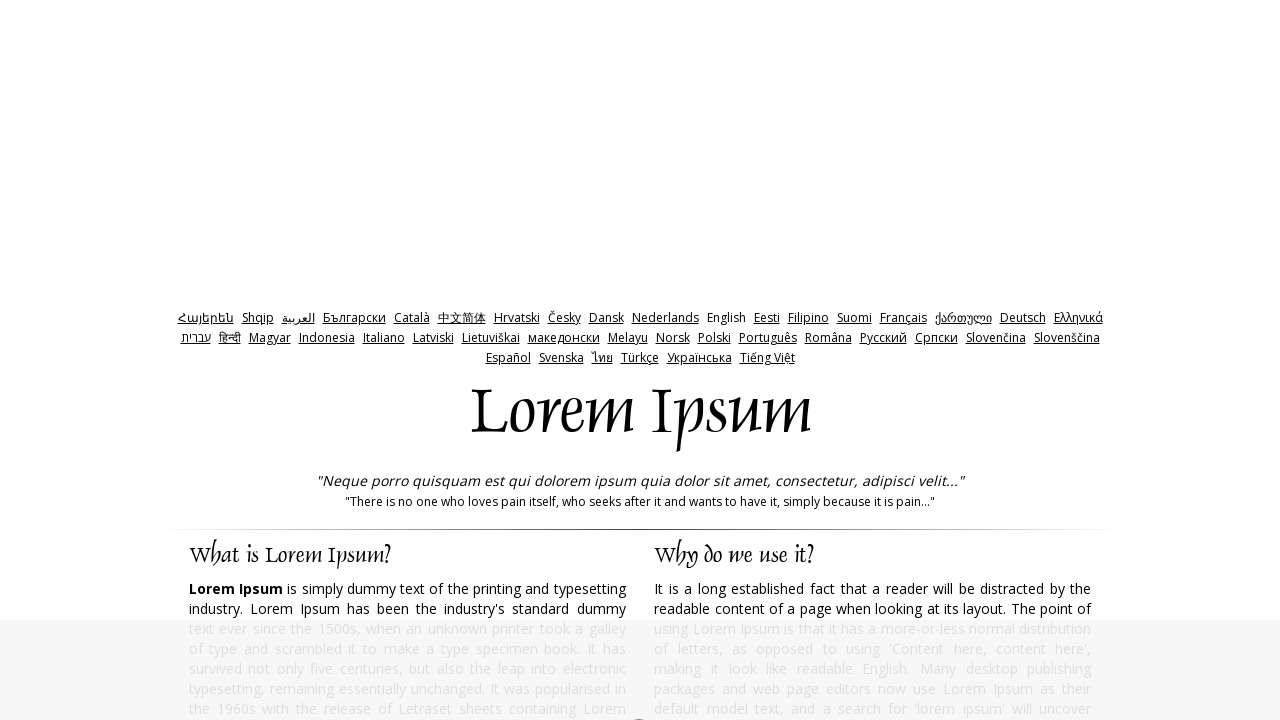

Waited for page to load (domcontentloaded state)
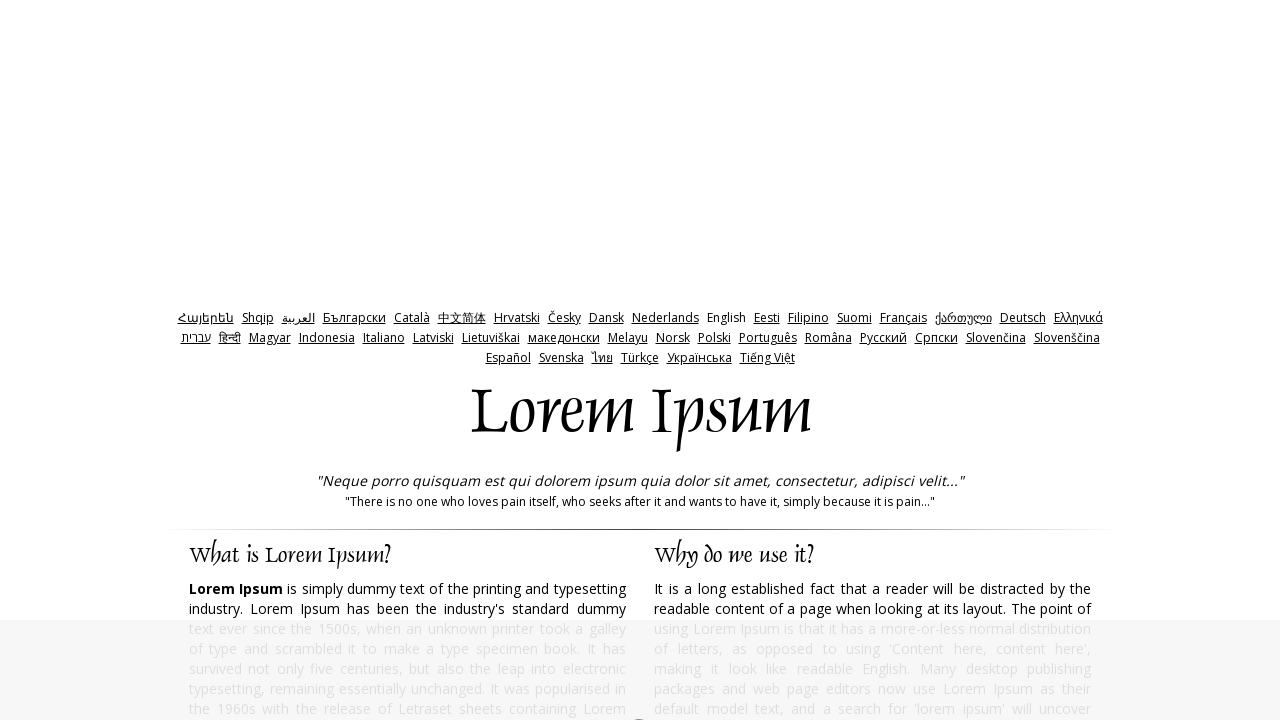

Clicked Generate Lorem Ipsum button (iteration 2/10) at (958, 361) on input[value='Generate Lorem Ipsum']
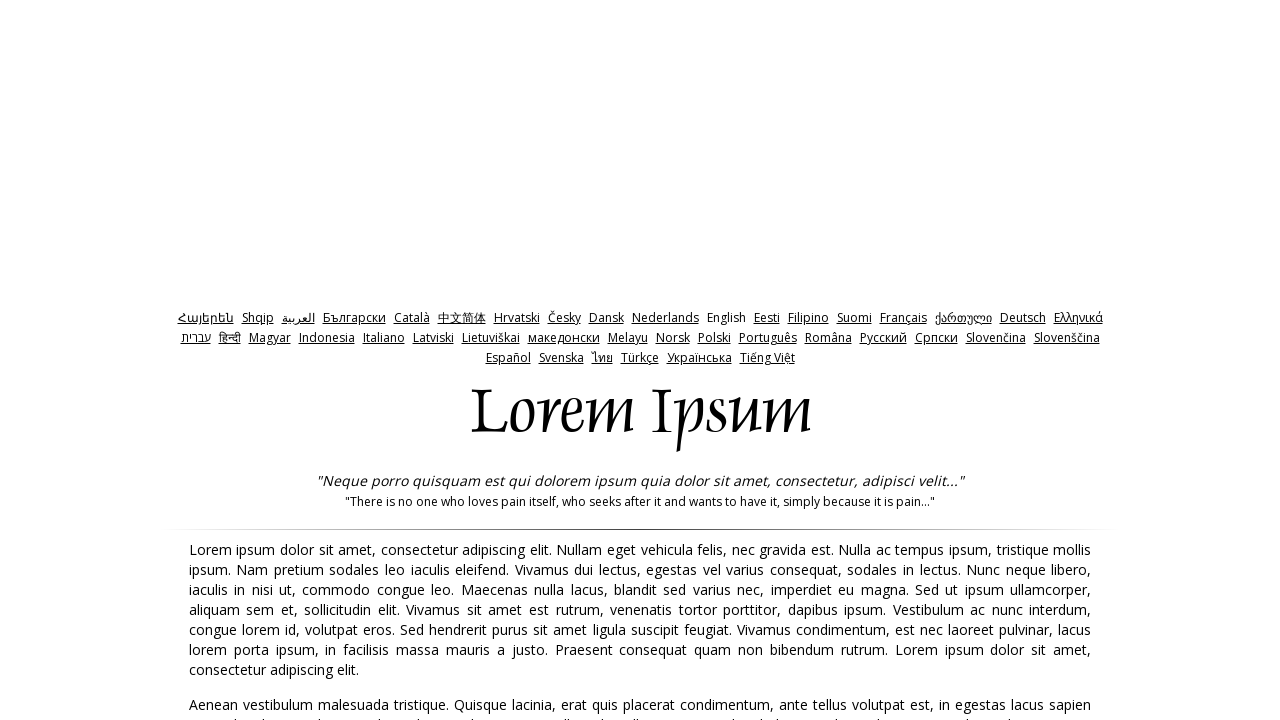

Generated Lorem Ipsum text appeared on page
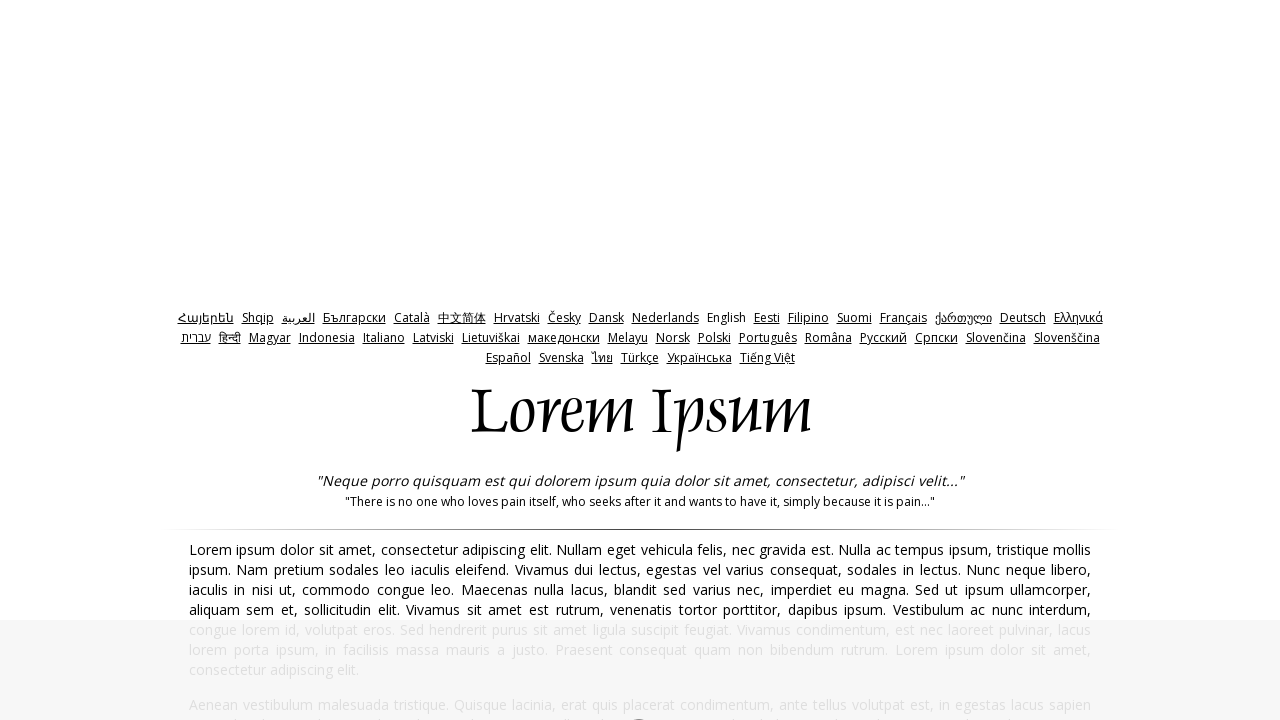

Navigated back to lipsum.com homepage for next iteration
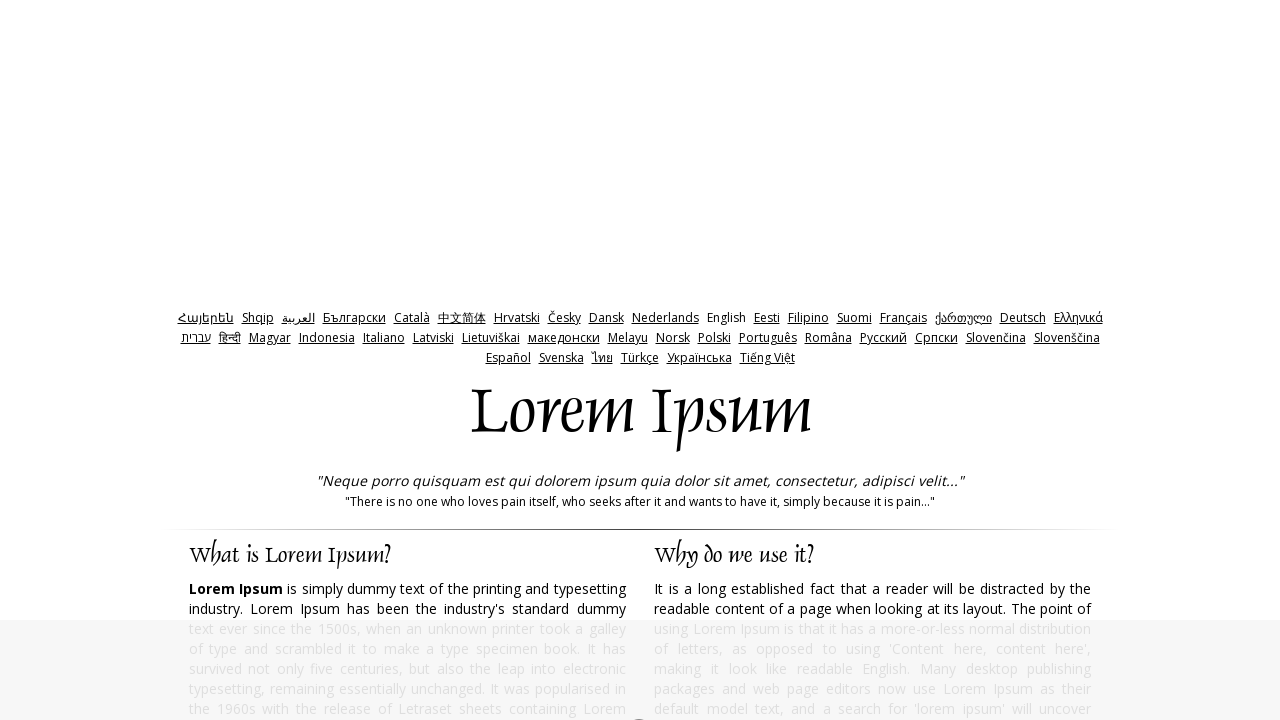

Waited for page to load (domcontentloaded state)
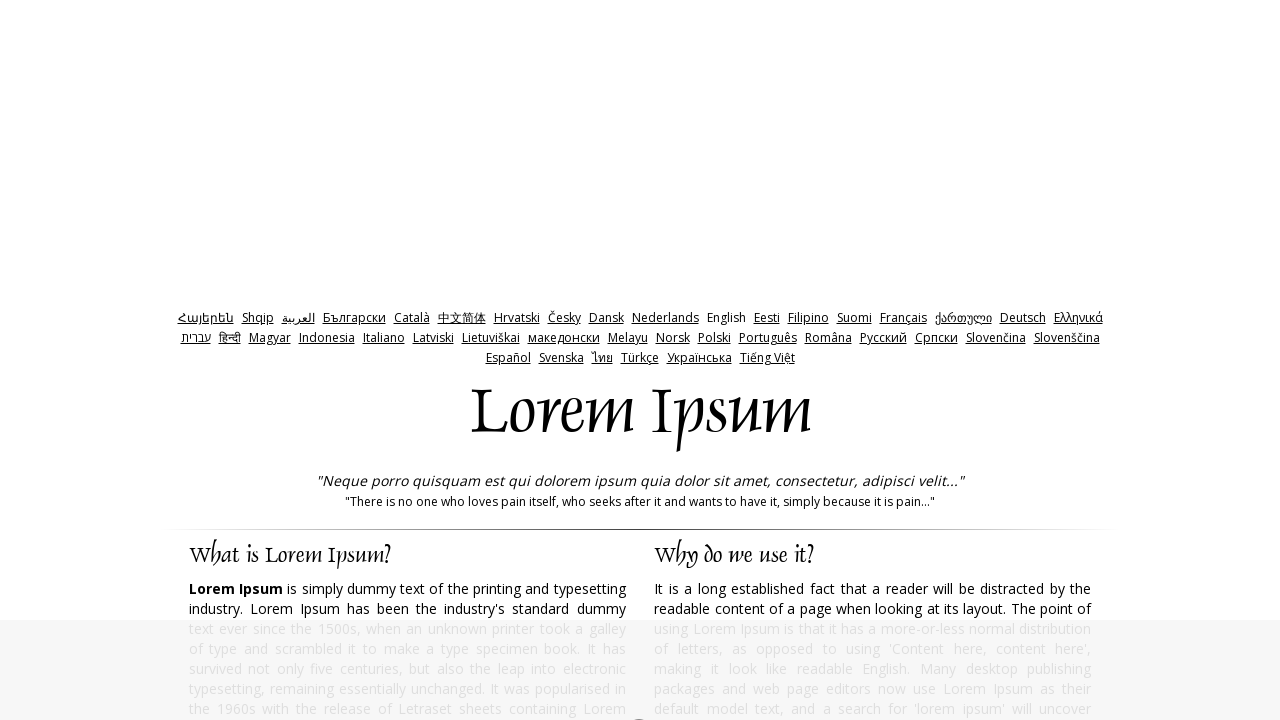

Clicked Generate Lorem Ipsum button (iteration 3/10) at (958, 361) on input[value='Generate Lorem Ipsum']
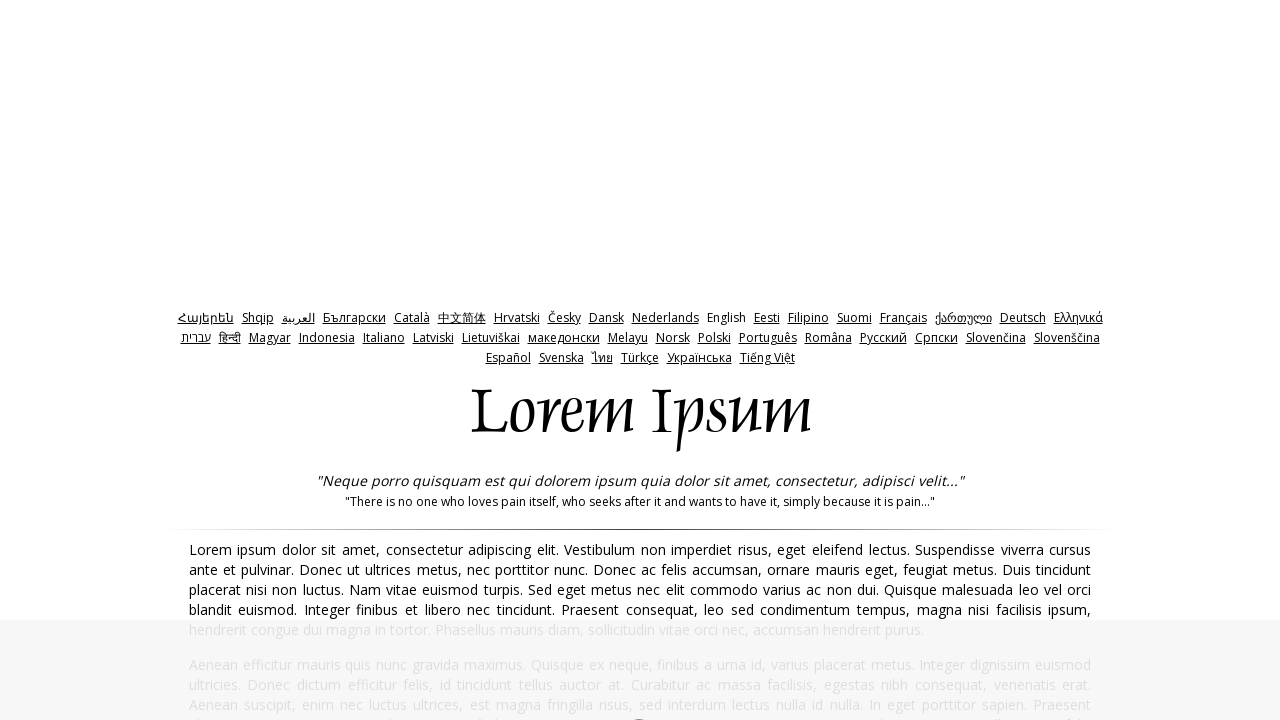

Generated Lorem Ipsum text appeared on page
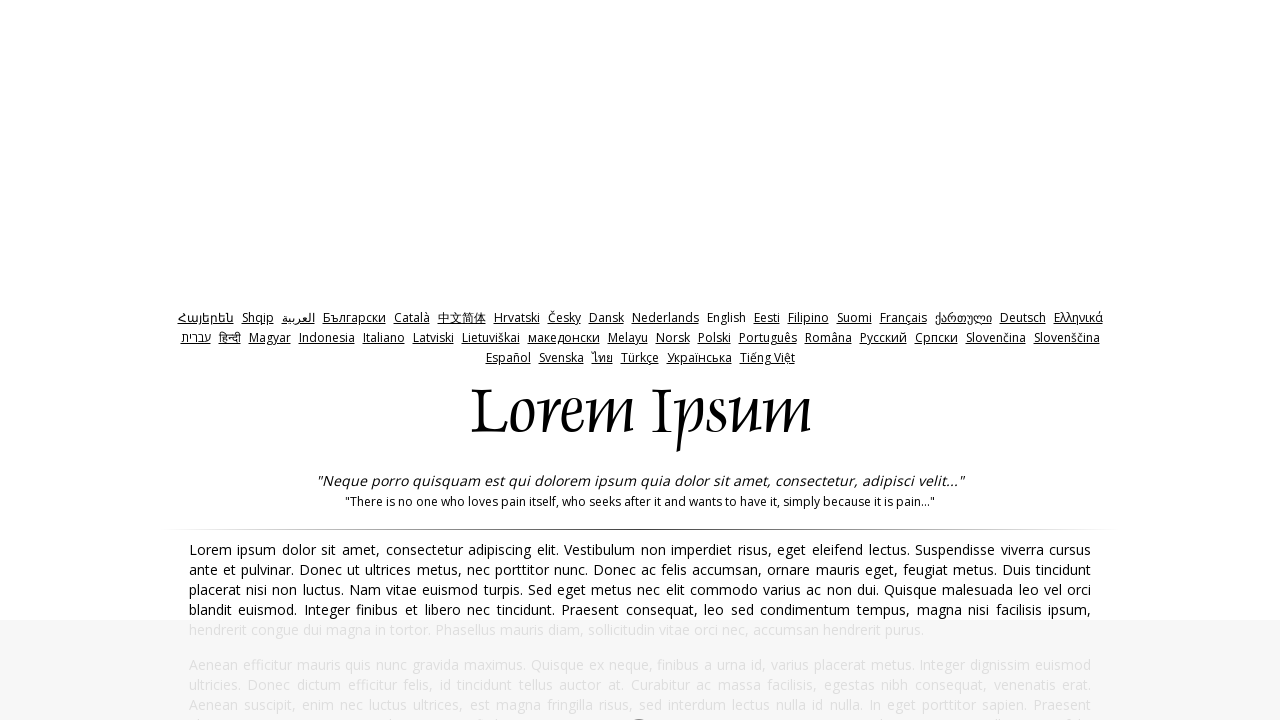

Navigated back to lipsum.com homepage for next iteration
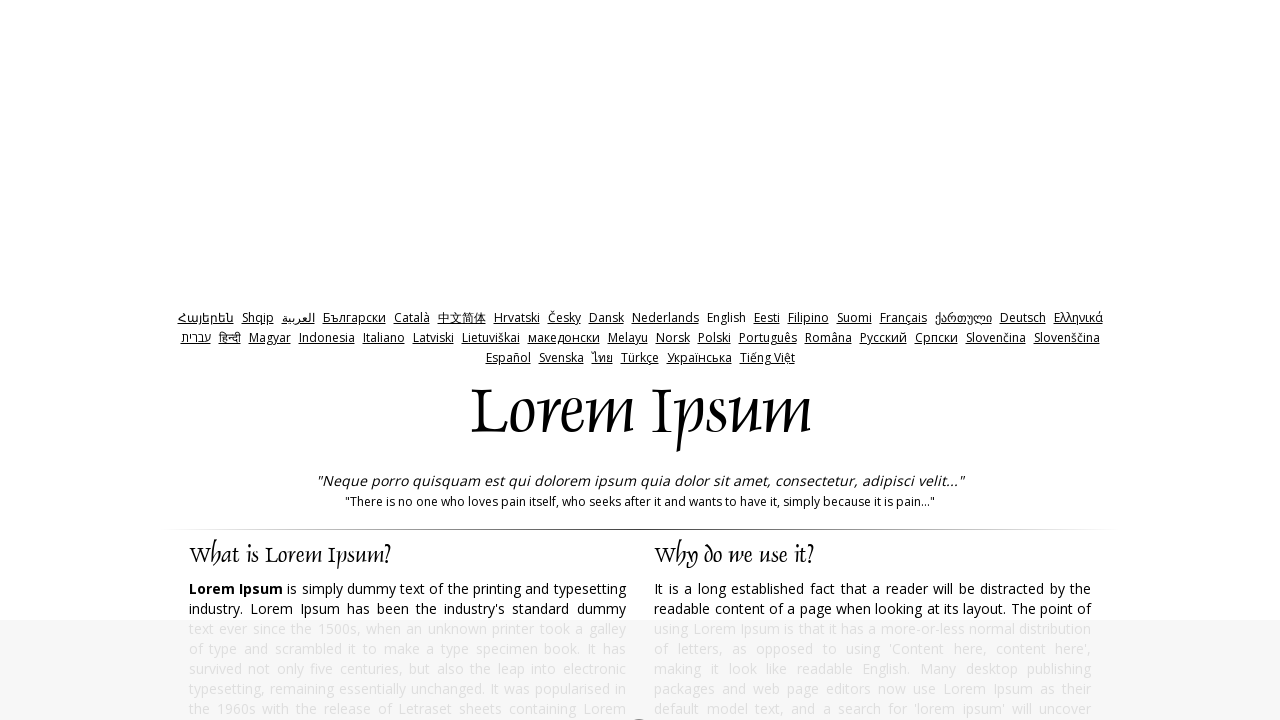

Waited for page to load (domcontentloaded state)
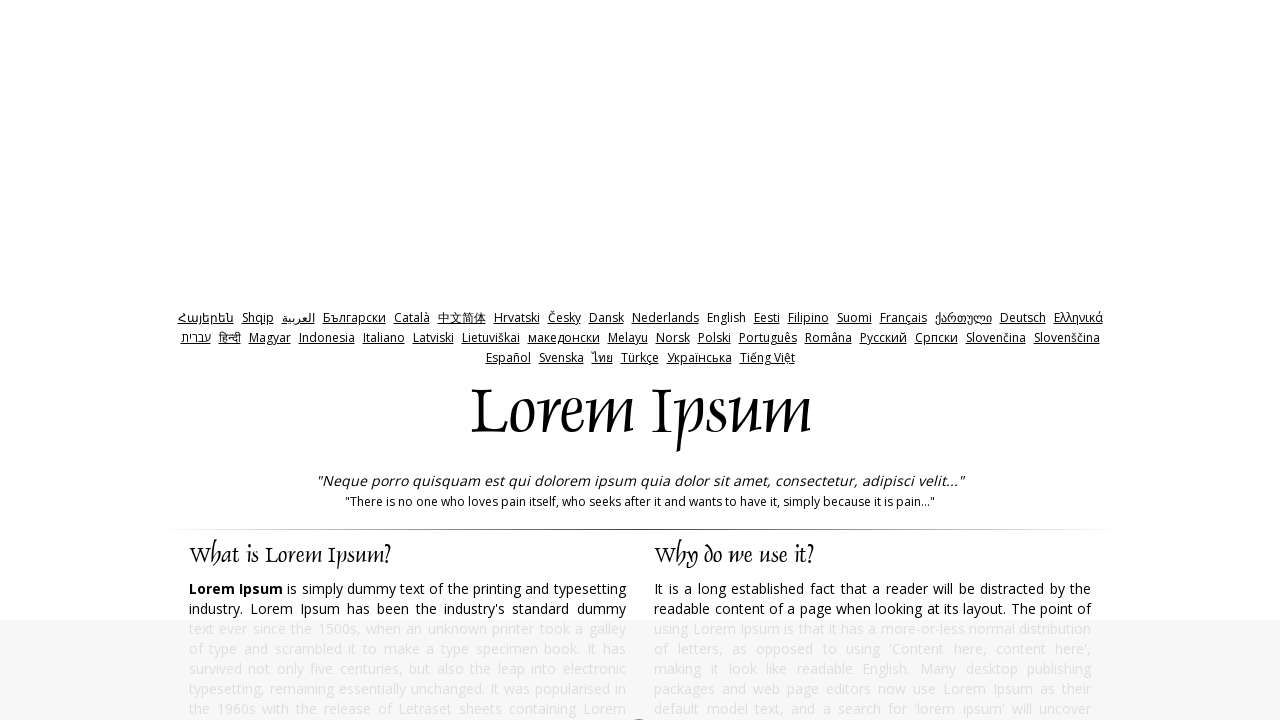

Clicked Generate Lorem Ipsum button (iteration 4/10) at (958, 361) on input[value='Generate Lorem Ipsum']
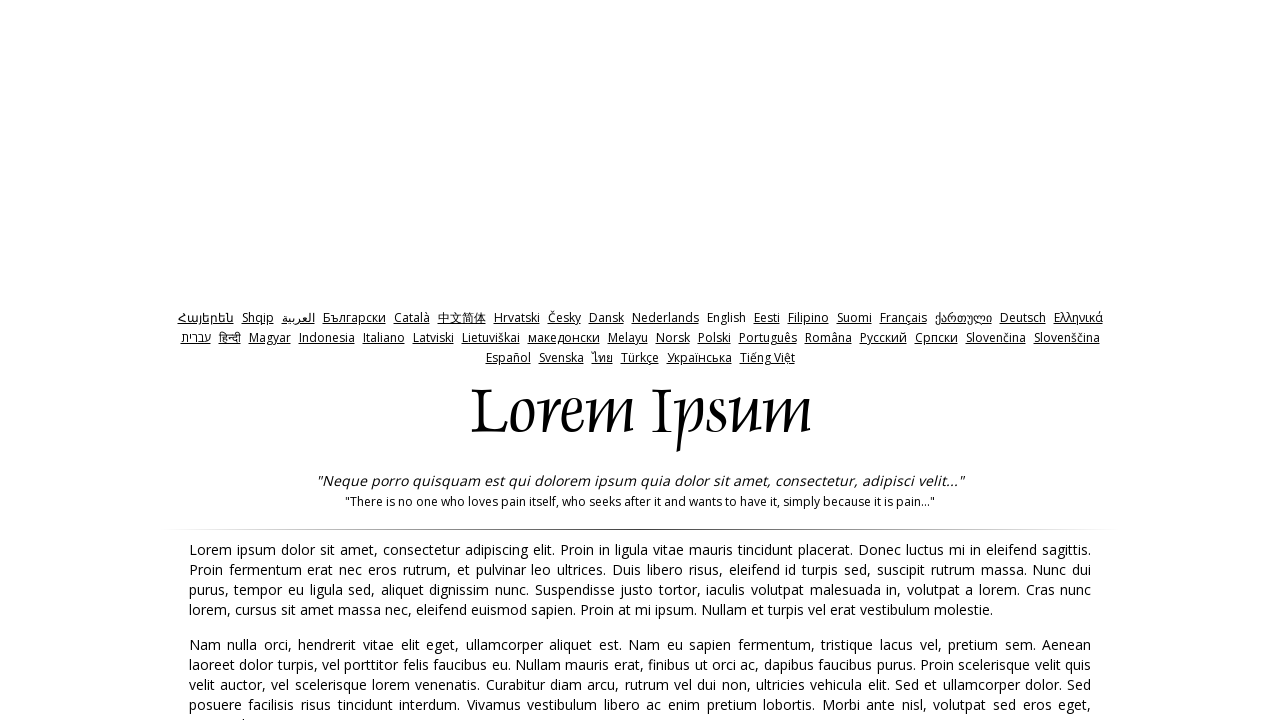

Generated Lorem Ipsum text appeared on page
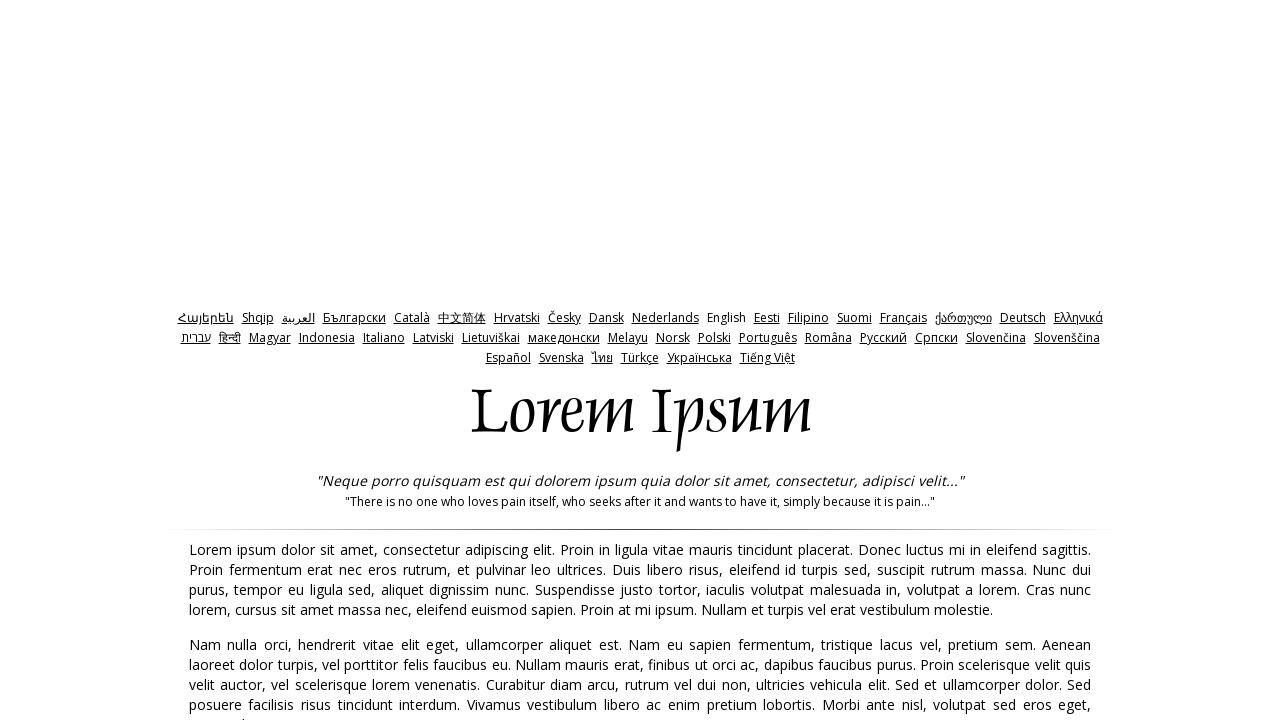

Navigated back to lipsum.com homepage for next iteration
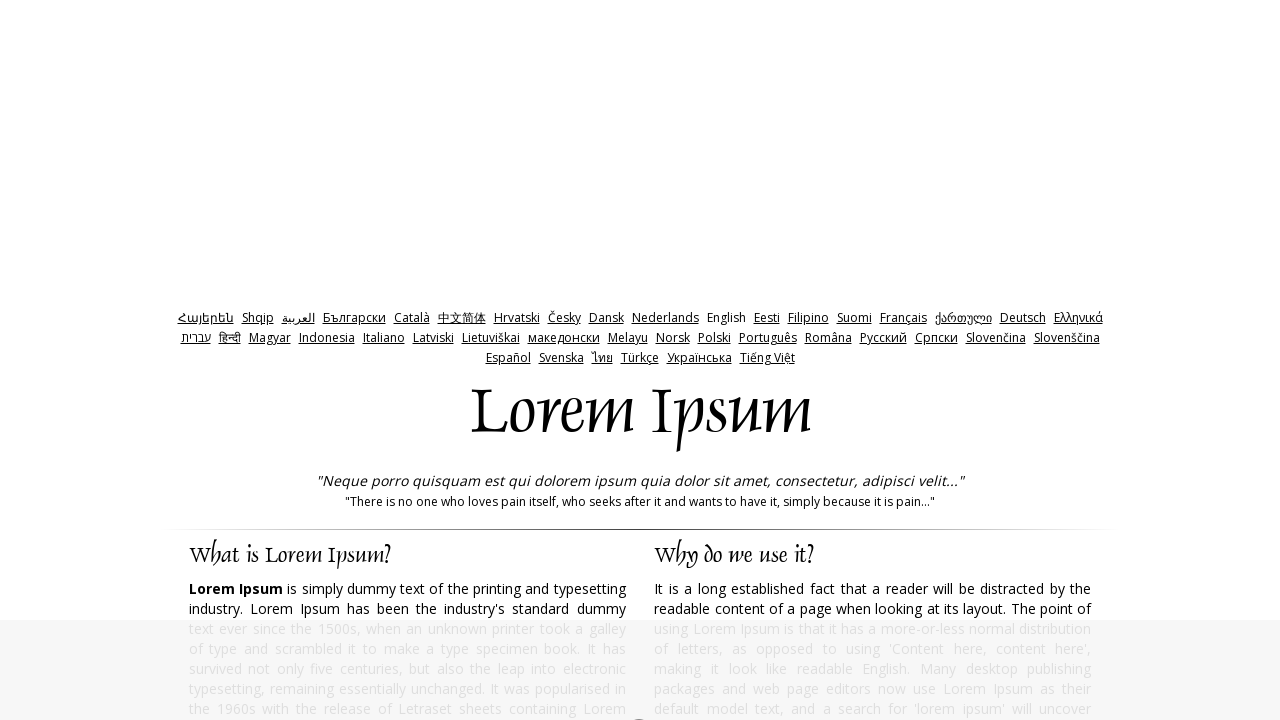

Waited for page to load (domcontentloaded state)
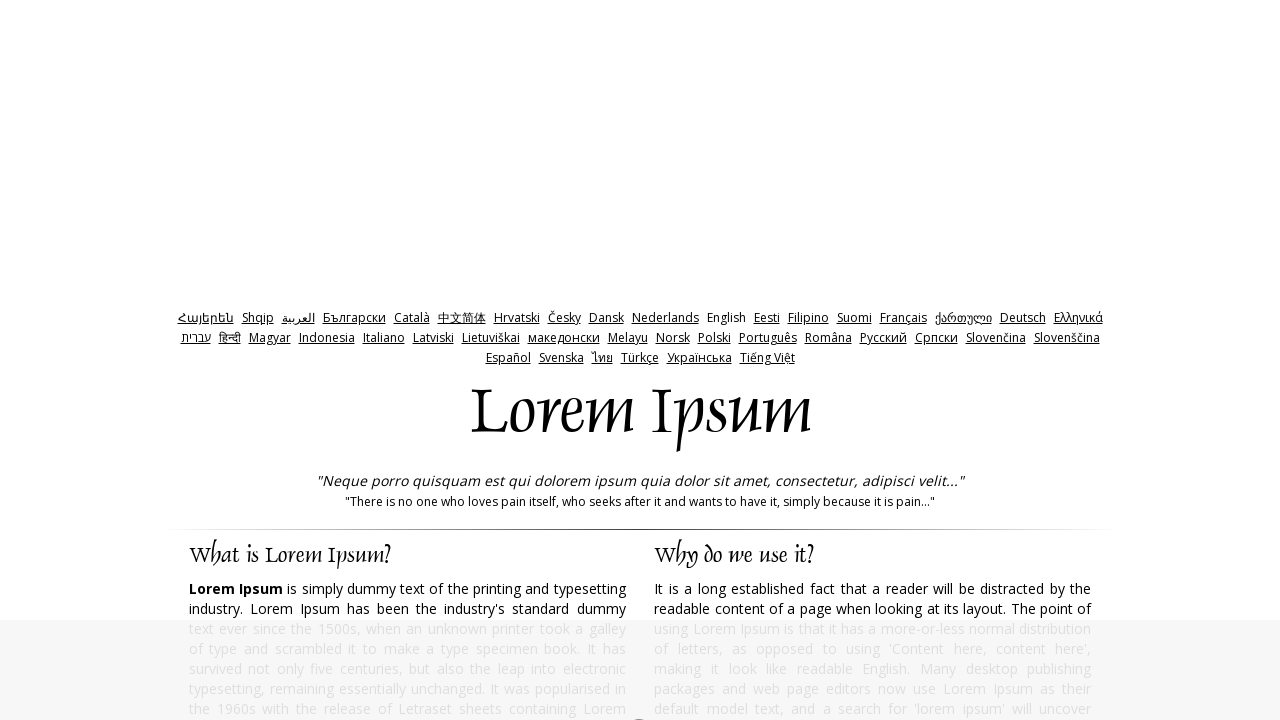

Clicked Generate Lorem Ipsum button (iteration 5/10) at (958, 361) on input[value='Generate Lorem Ipsum']
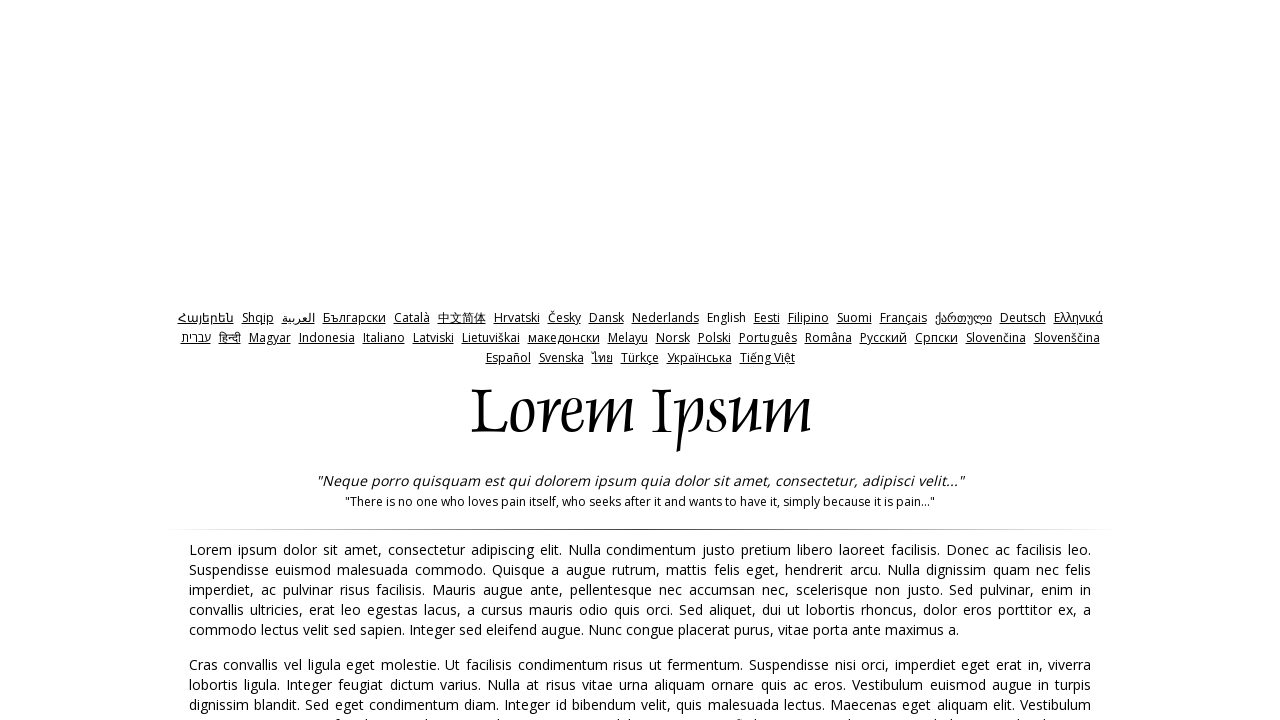

Generated Lorem Ipsum text appeared on page
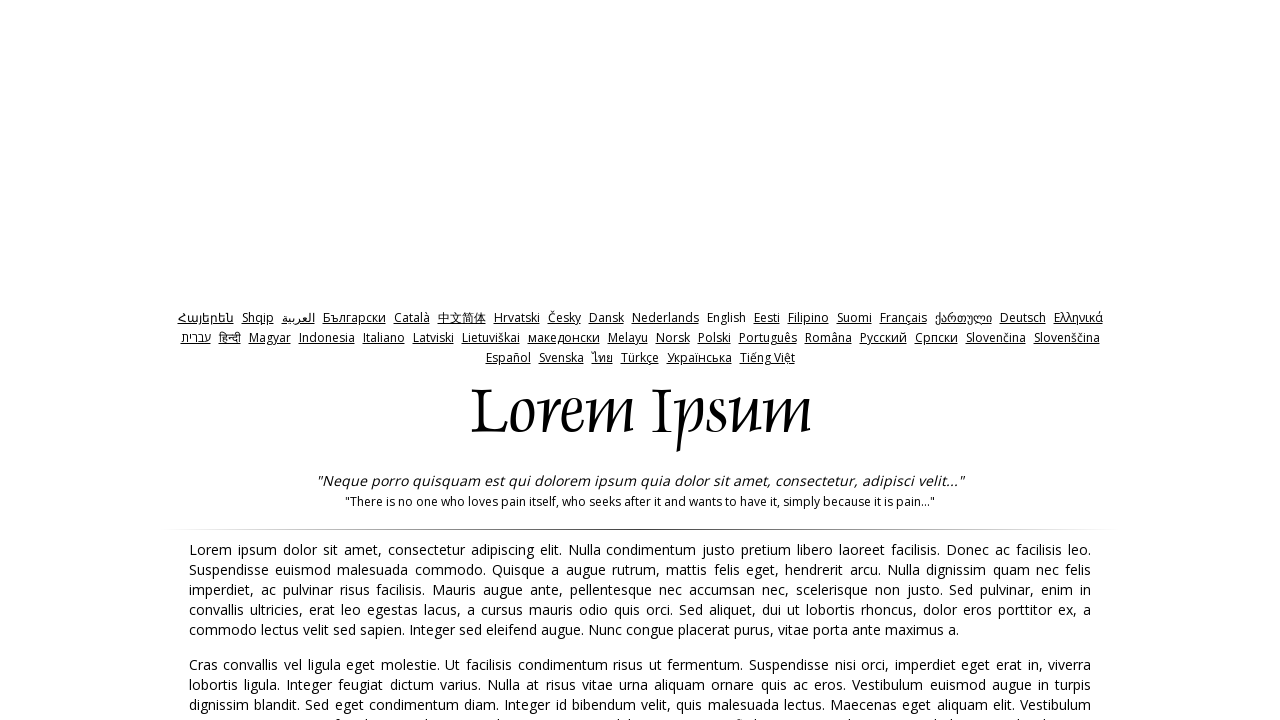

Navigated back to lipsum.com homepage for next iteration
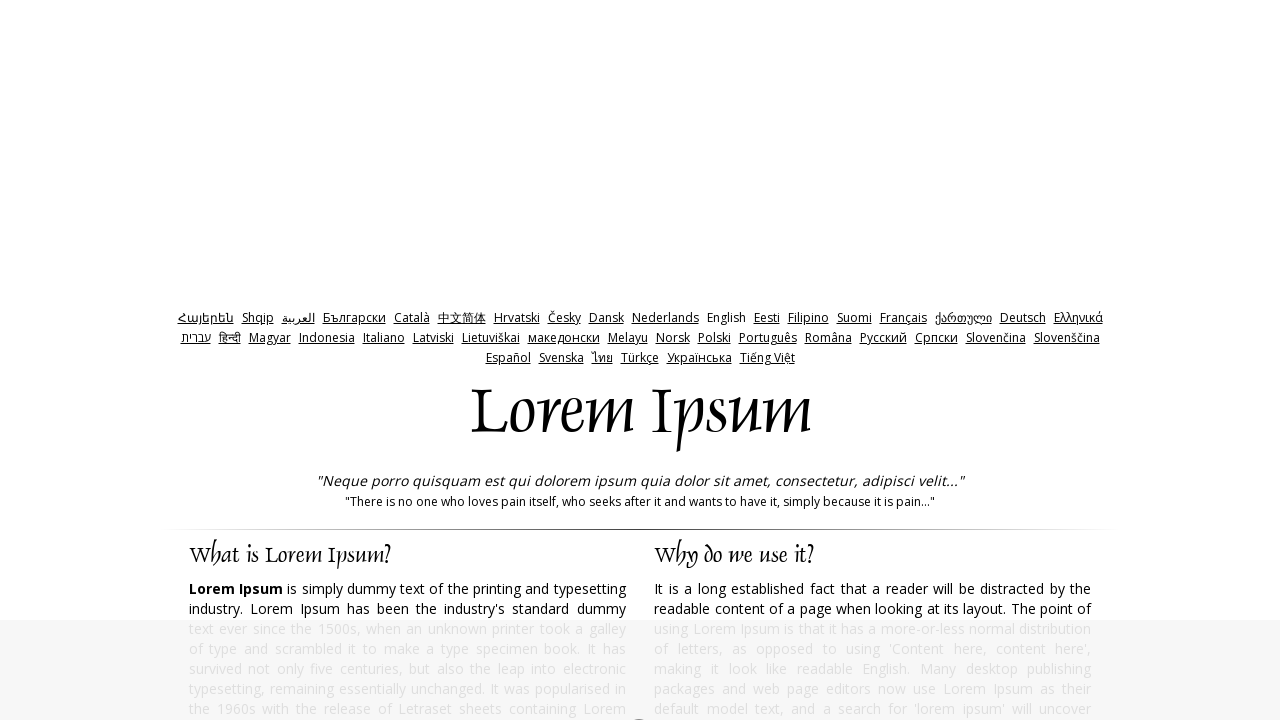

Waited for page to load (domcontentloaded state)
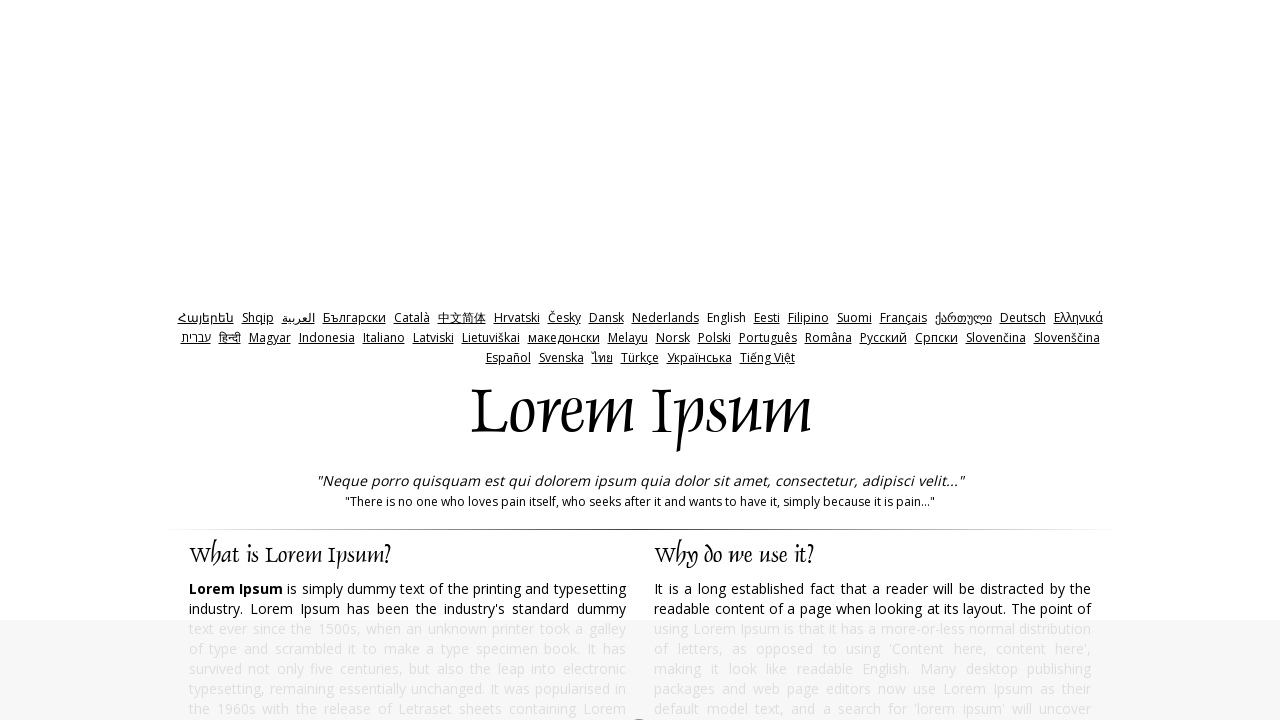

Clicked Generate Lorem Ipsum button (iteration 6/10) at (958, 361) on input[value='Generate Lorem Ipsum']
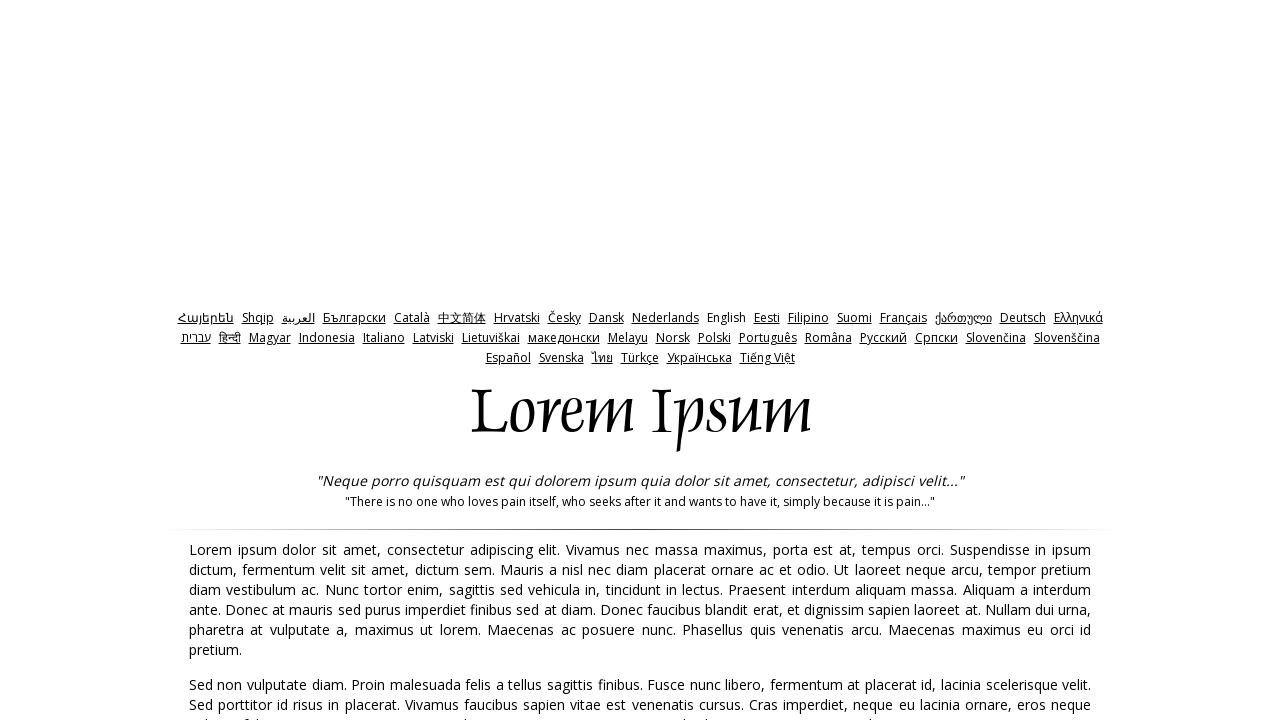

Generated Lorem Ipsum text appeared on page
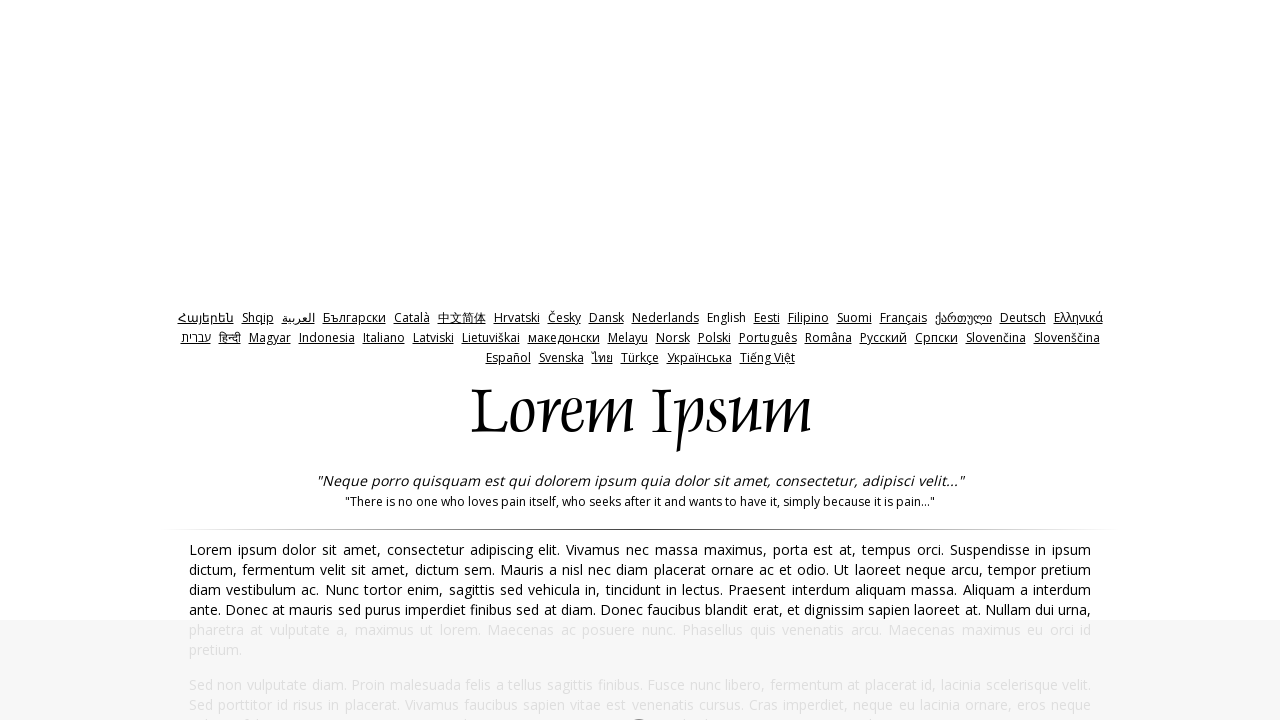

Navigated back to lipsum.com homepage for next iteration
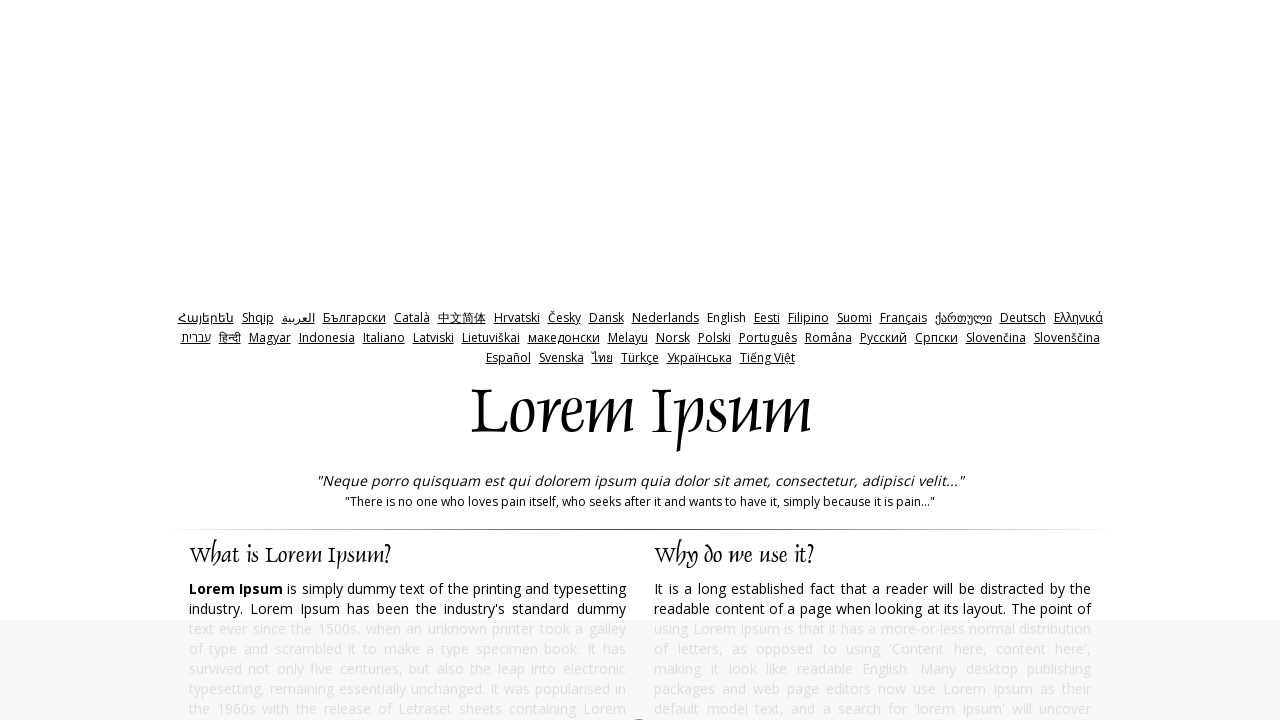

Waited for page to load (domcontentloaded state)
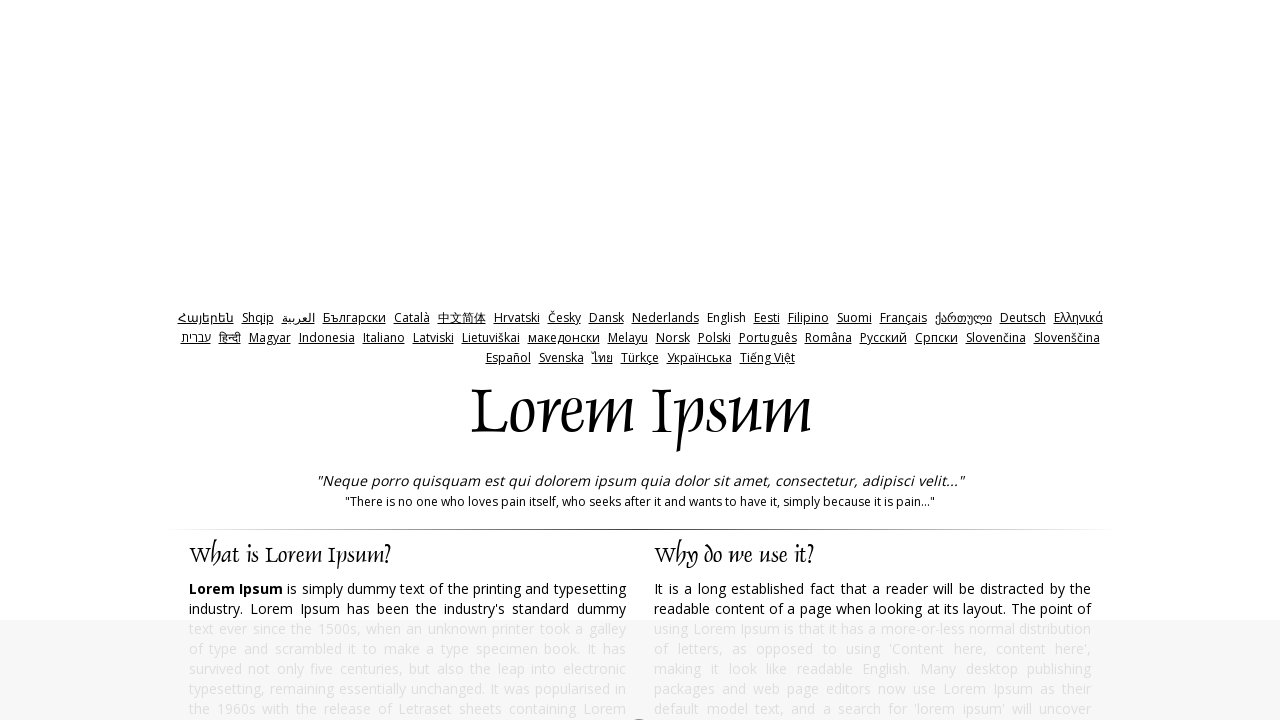

Clicked Generate Lorem Ipsum button (iteration 7/10) at (958, 361) on input[value='Generate Lorem Ipsum']
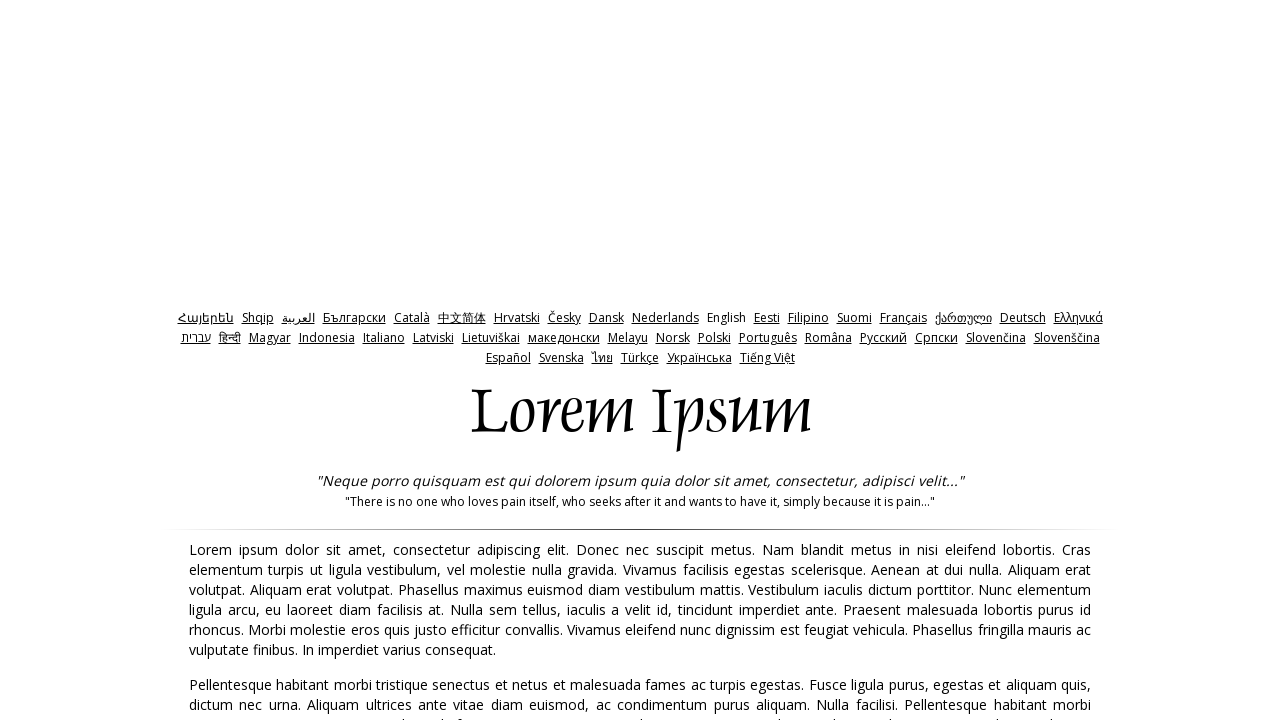

Generated Lorem Ipsum text appeared on page
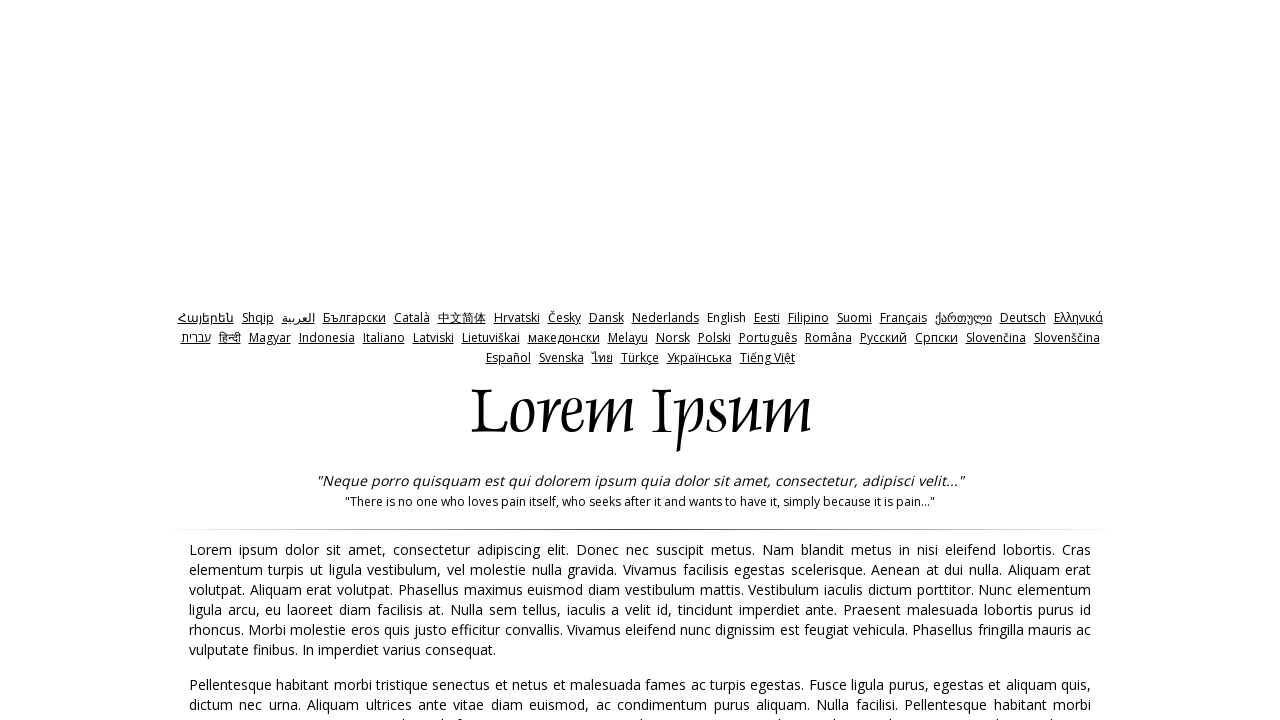

Navigated back to lipsum.com homepage for next iteration
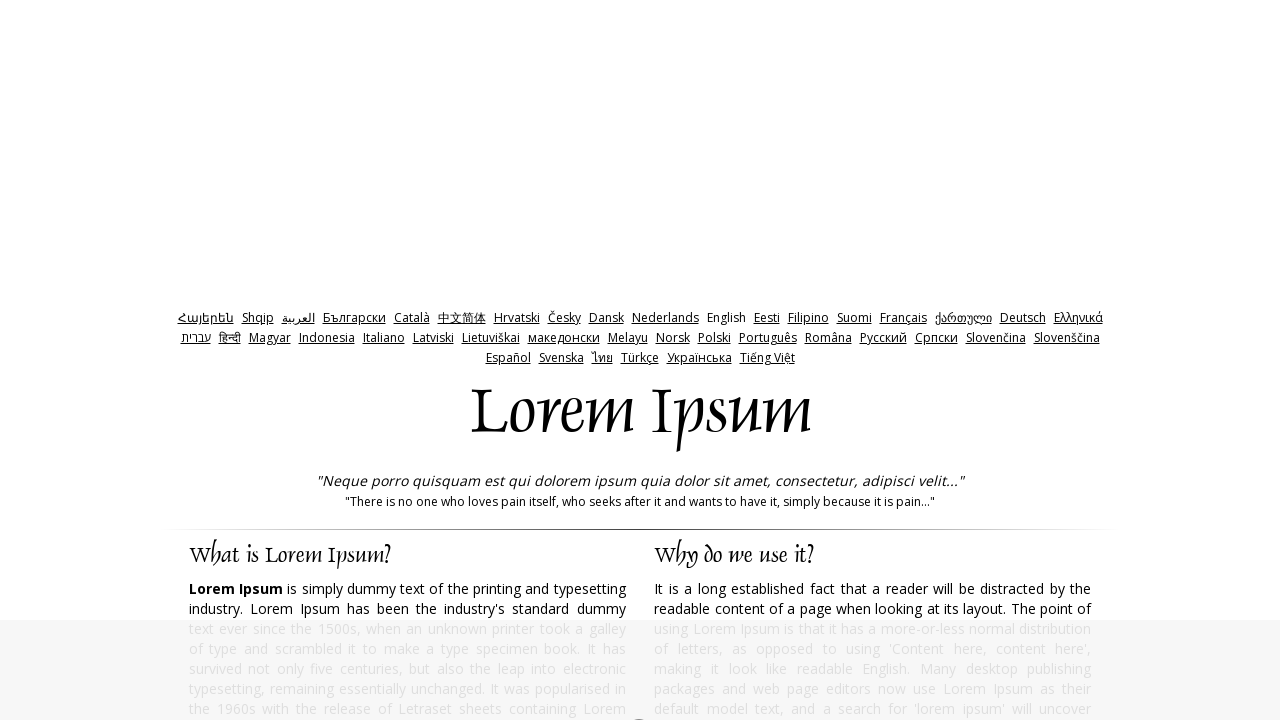

Waited for page to load (domcontentloaded state)
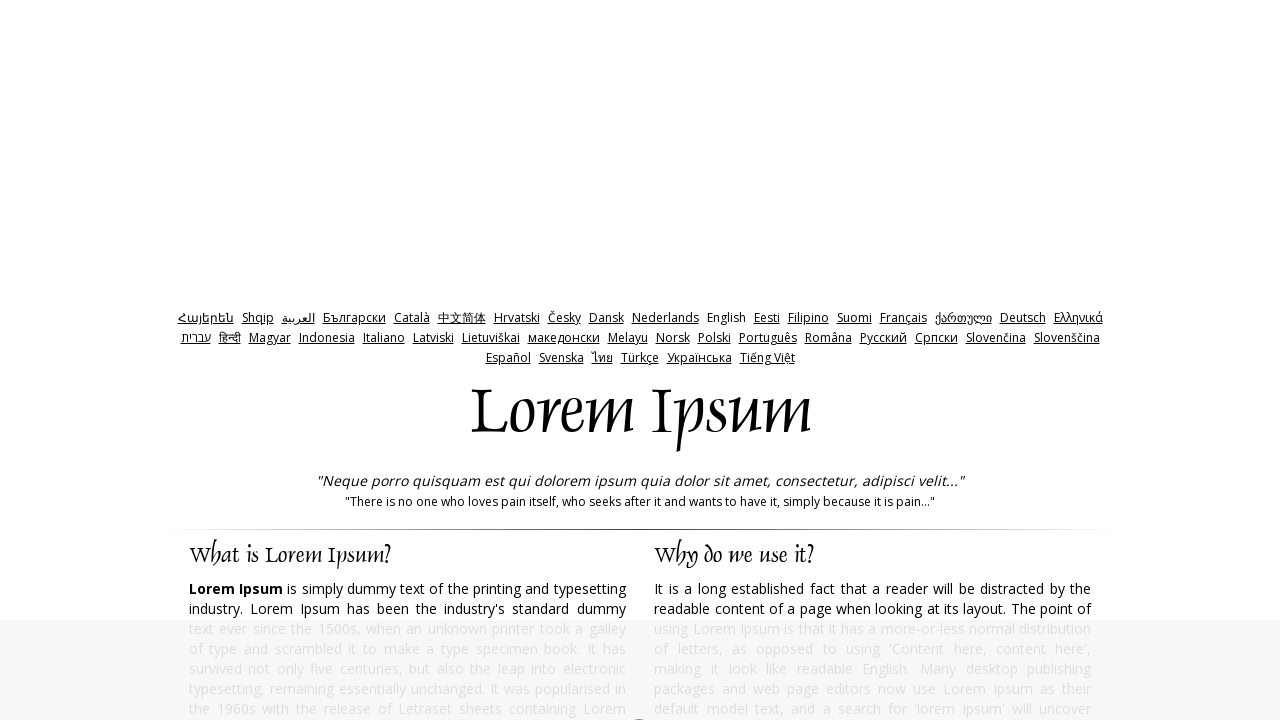

Clicked Generate Lorem Ipsum button (iteration 8/10) at (958, 361) on input[value='Generate Lorem Ipsum']
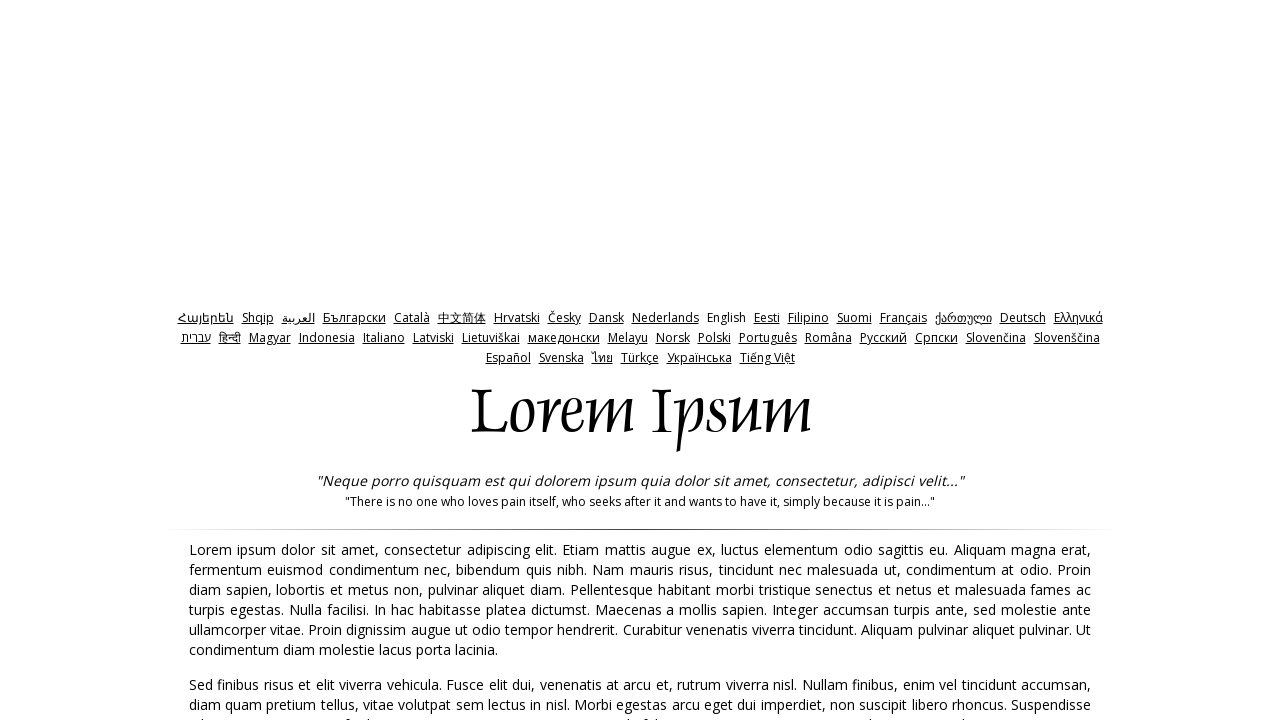

Generated Lorem Ipsum text appeared on page
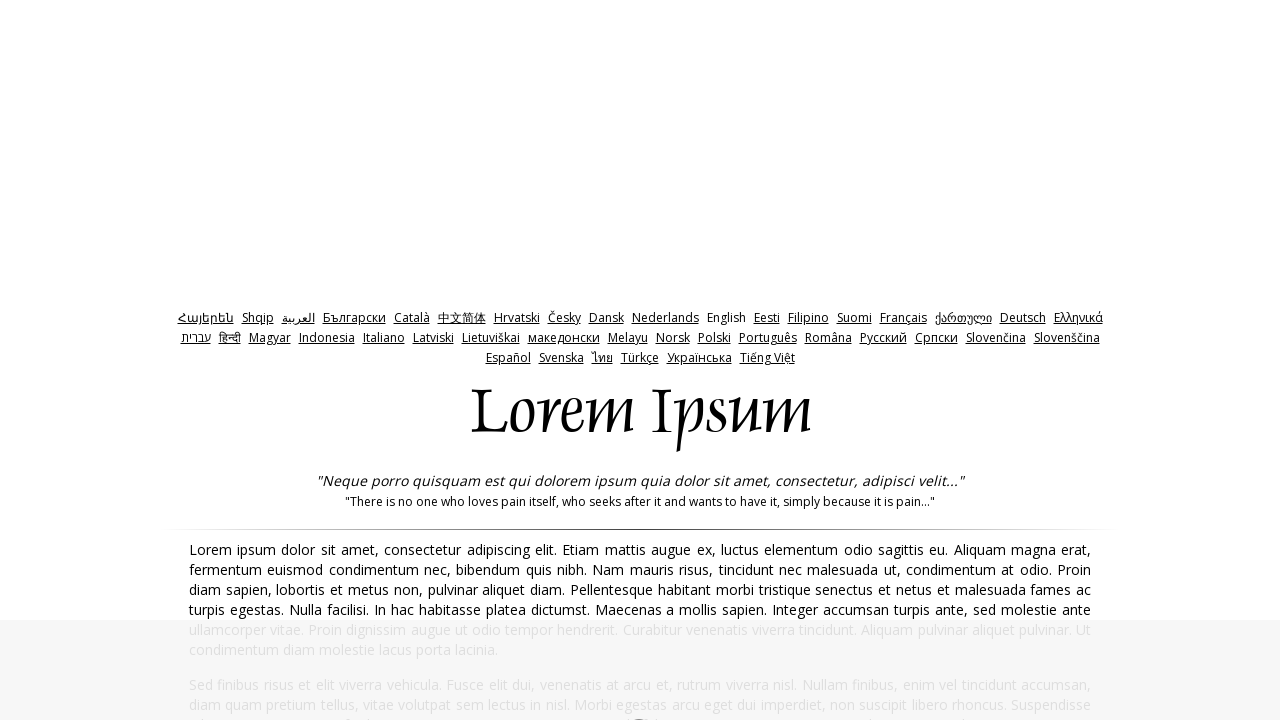

Navigated back to lipsum.com homepage for next iteration
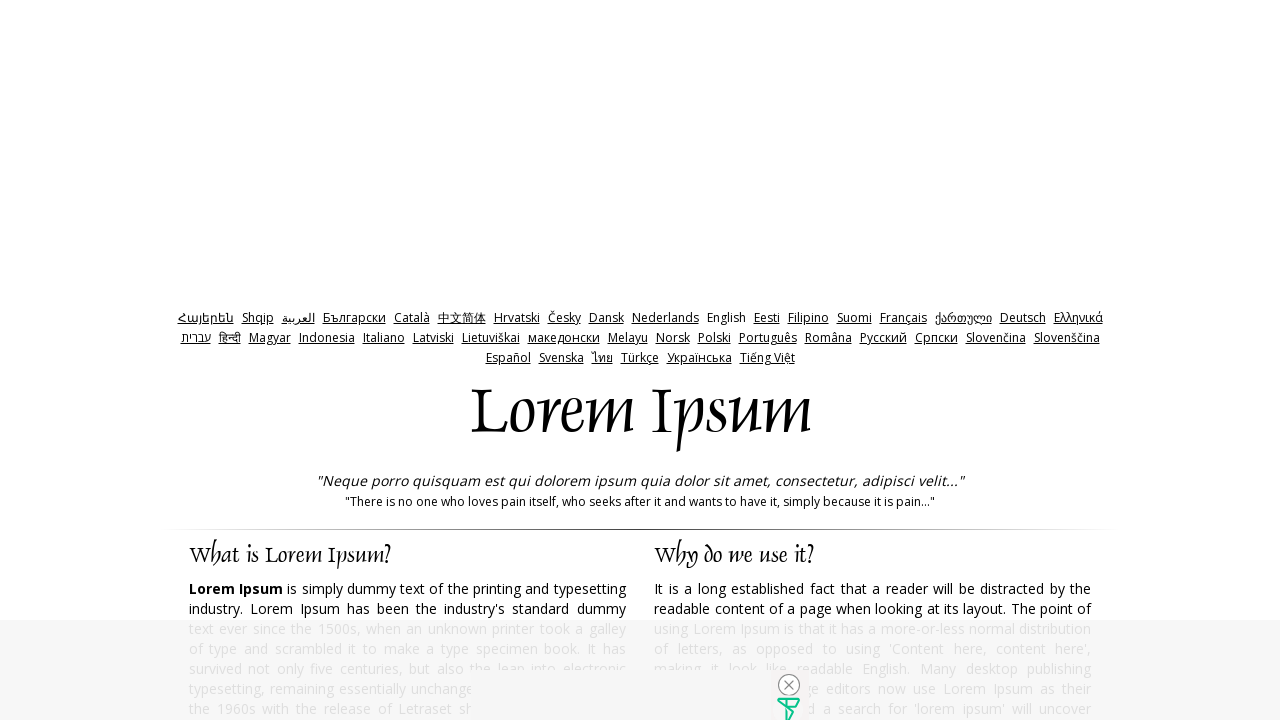

Waited for page to load (domcontentloaded state)
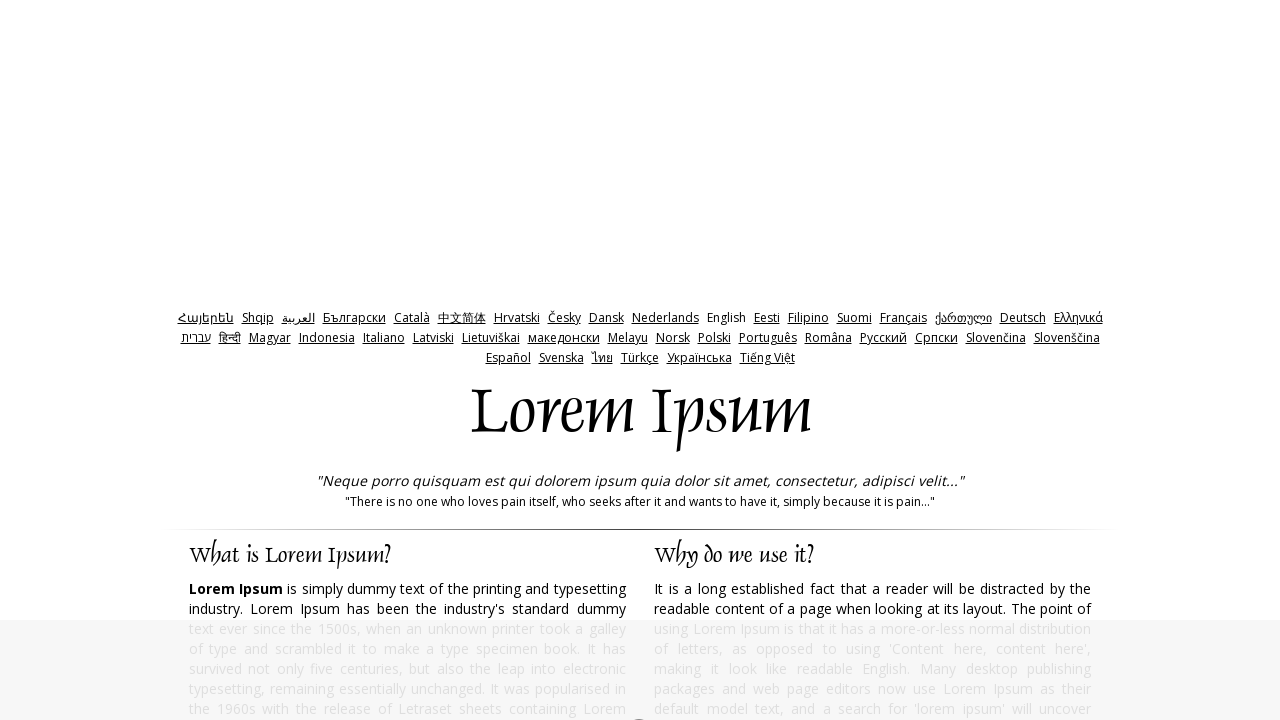

Clicked Generate Lorem Ipsum button (iteration 9/10) at (958, 361) on input[value='Generate Lorem Ipsum']
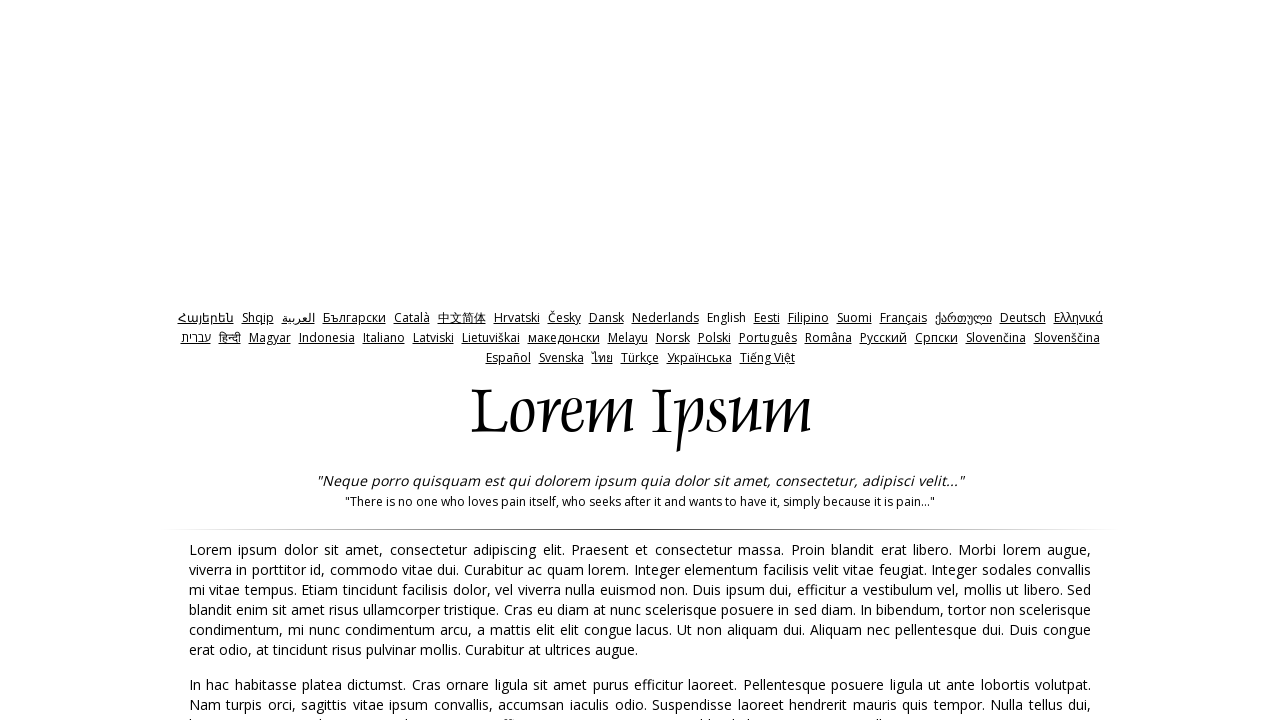

Generated Lorem Ipsum text appeared on page
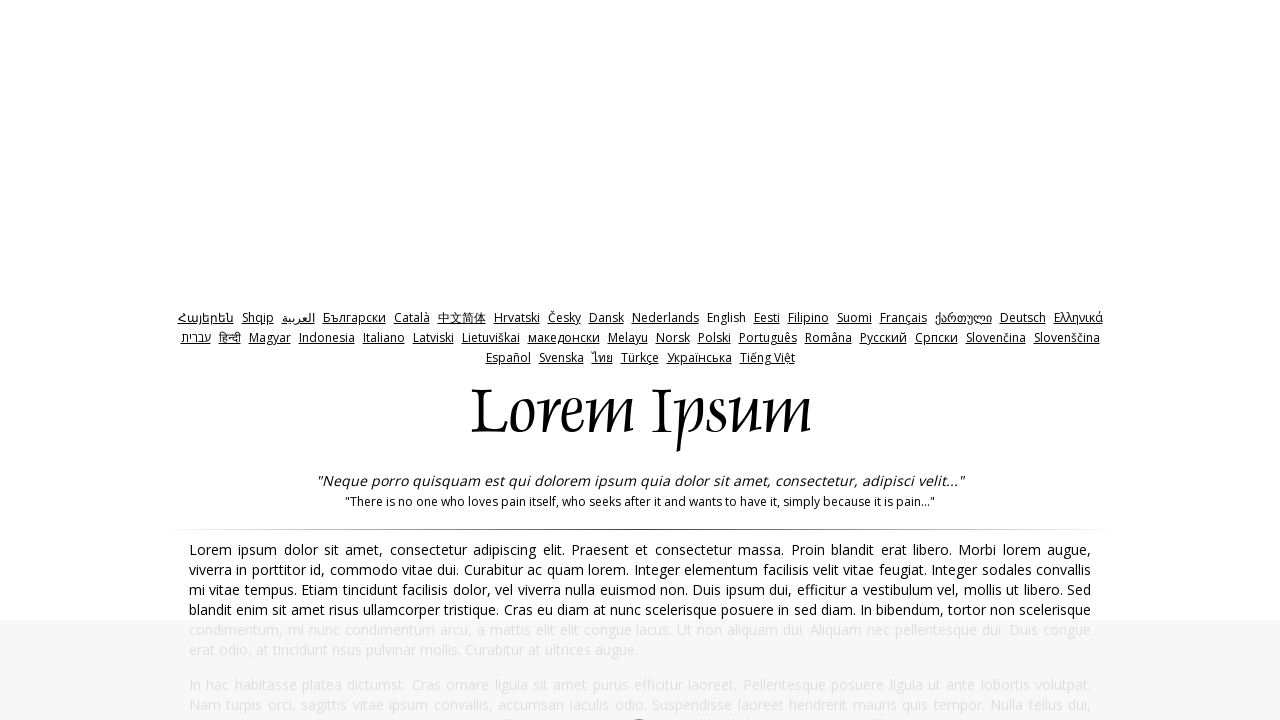

Navigated back to lipsum.com homepage for next iteration
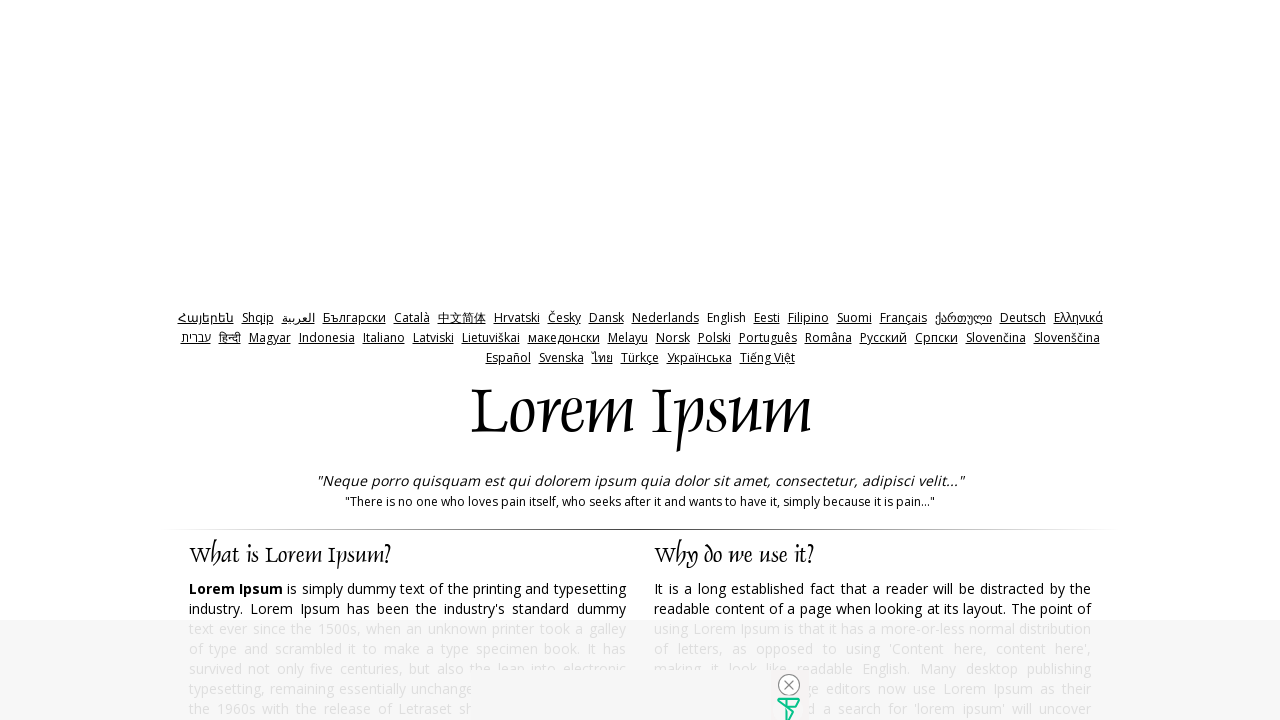

Waited for page to load (domcontentloaded state)
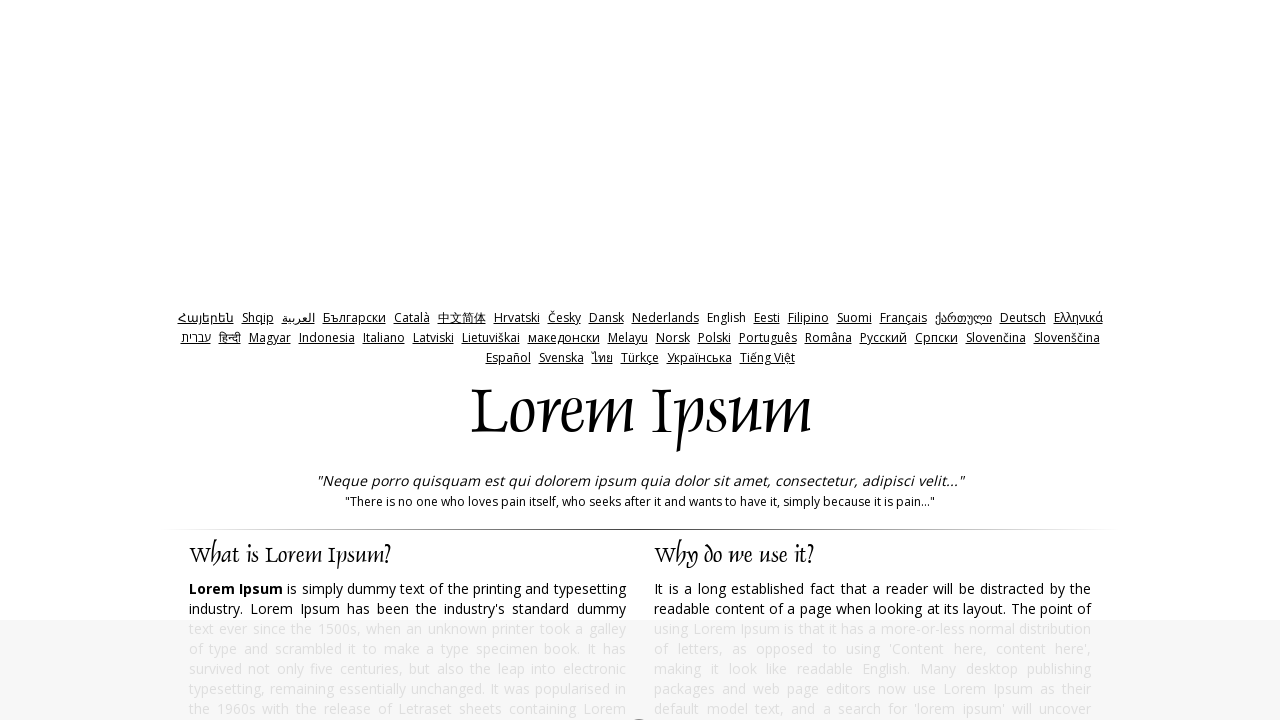

Clicked Generate Lorem Ipsum button (iteration 10/10) at (958, 361) on input[value='Generate Lorem Ipsum']
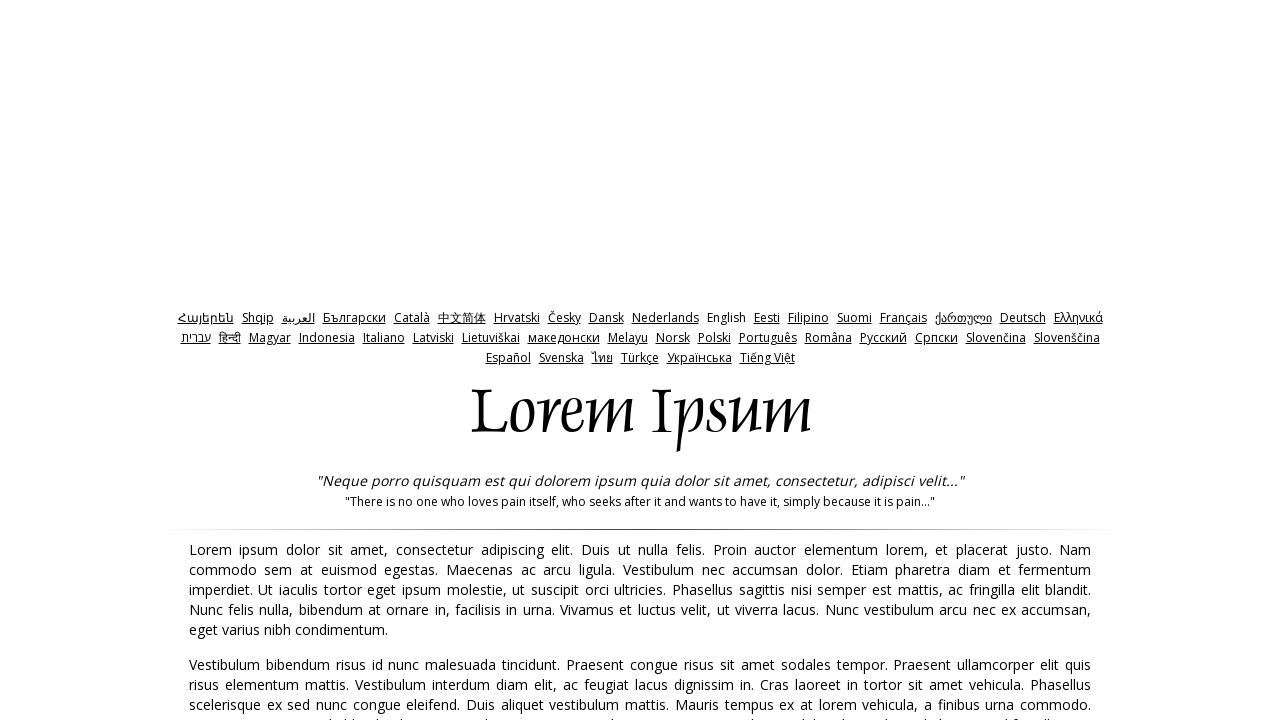

Generated Lorem Ipsum text appeared on page
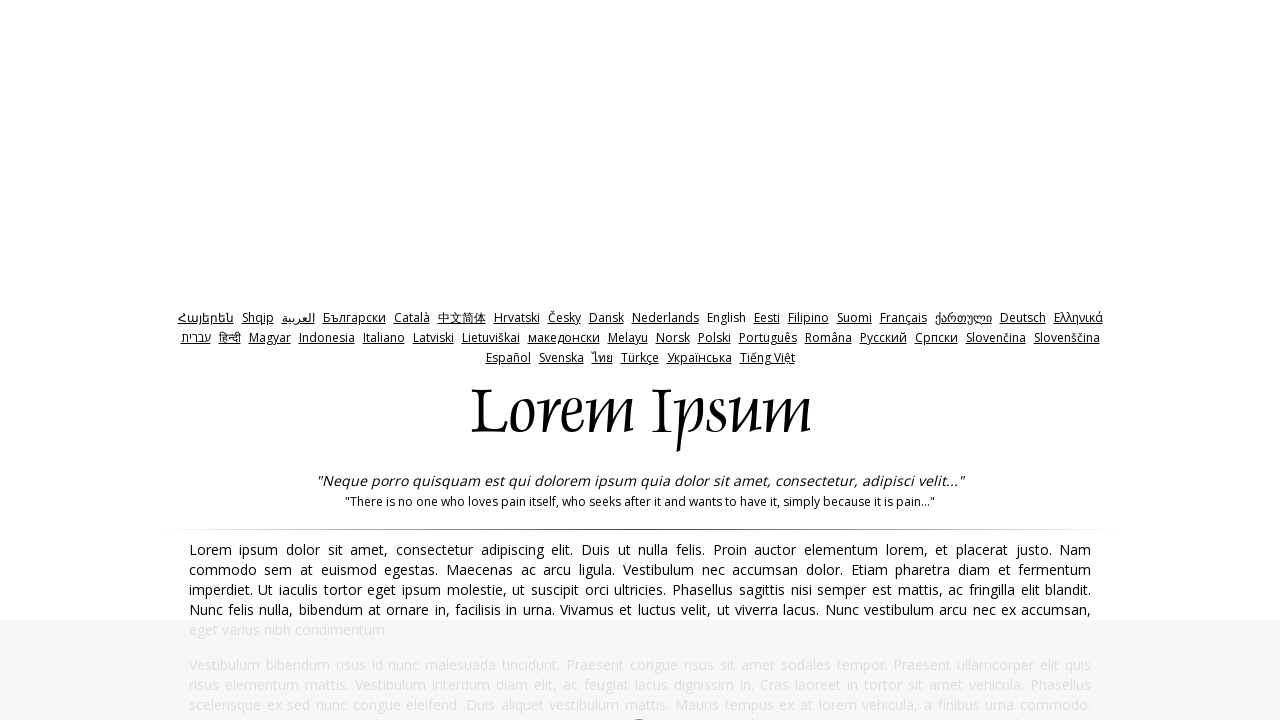

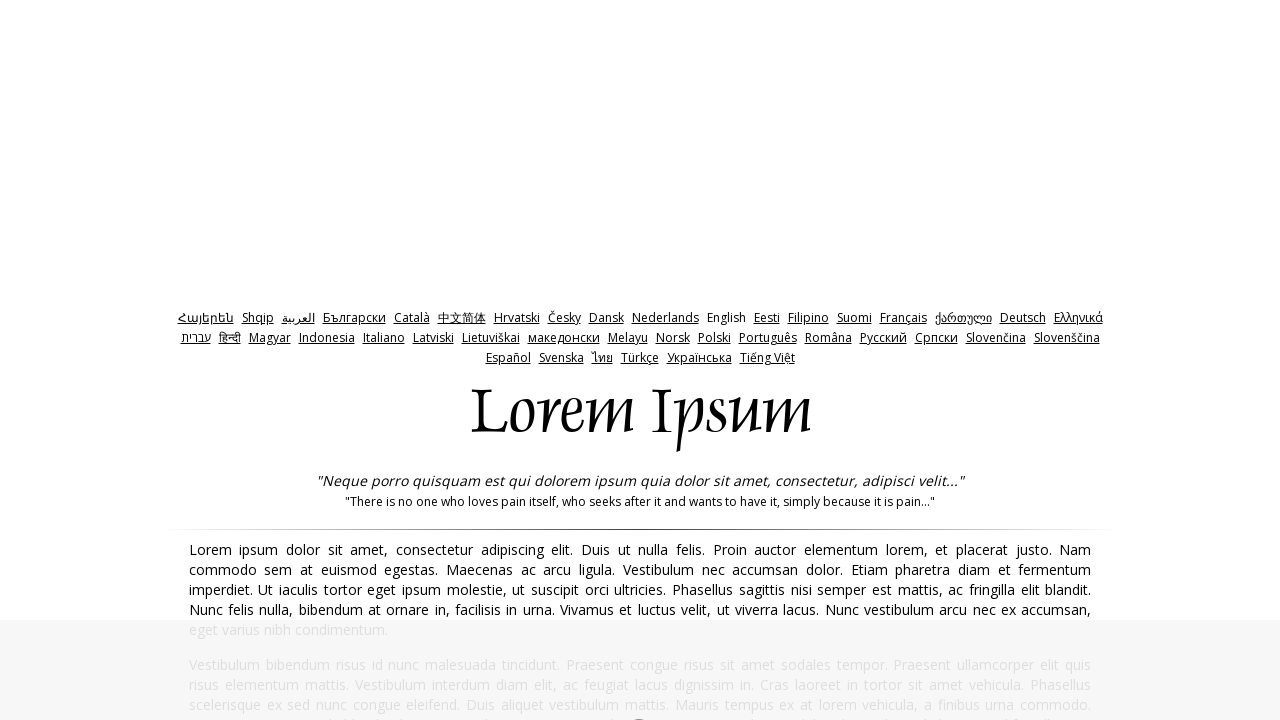